Tests window switching functionality by clicking on all external links that open in new tabs, switching to each new window to verify it opened, then closing them and returning to the main window

Starting URL: https://www.selenium.dev/

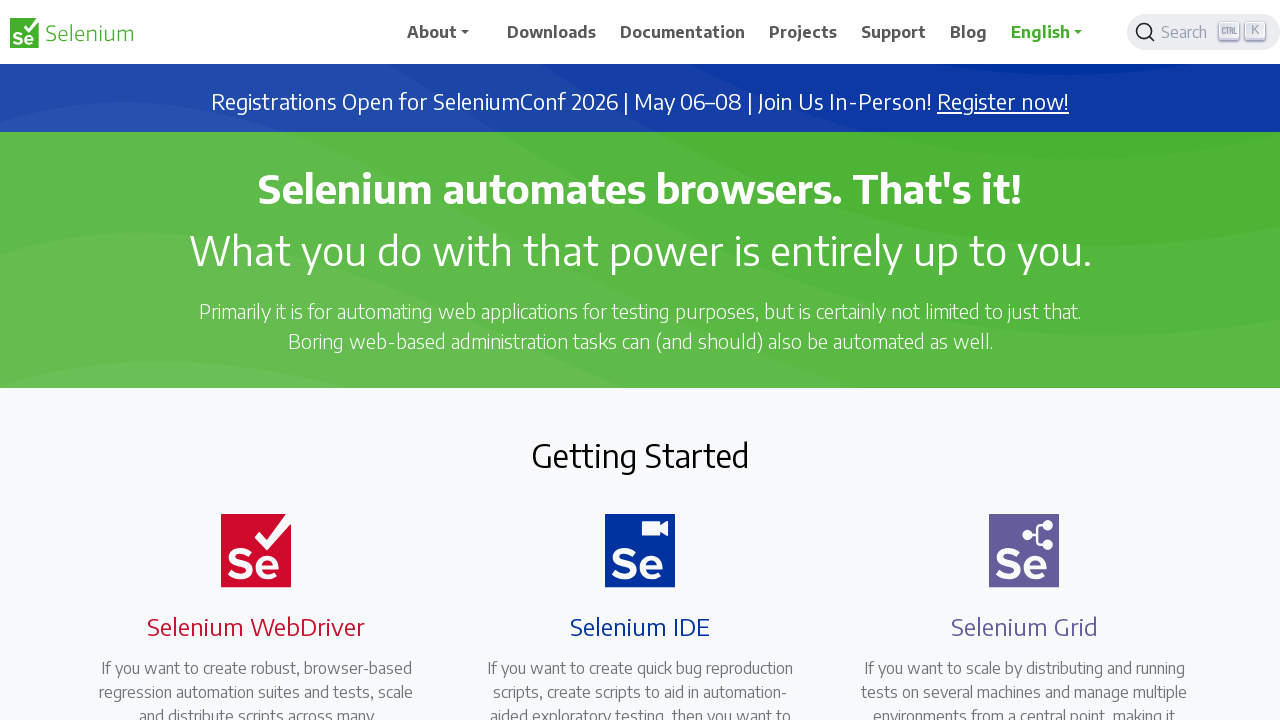

Navigated to Selenium.dev homepage
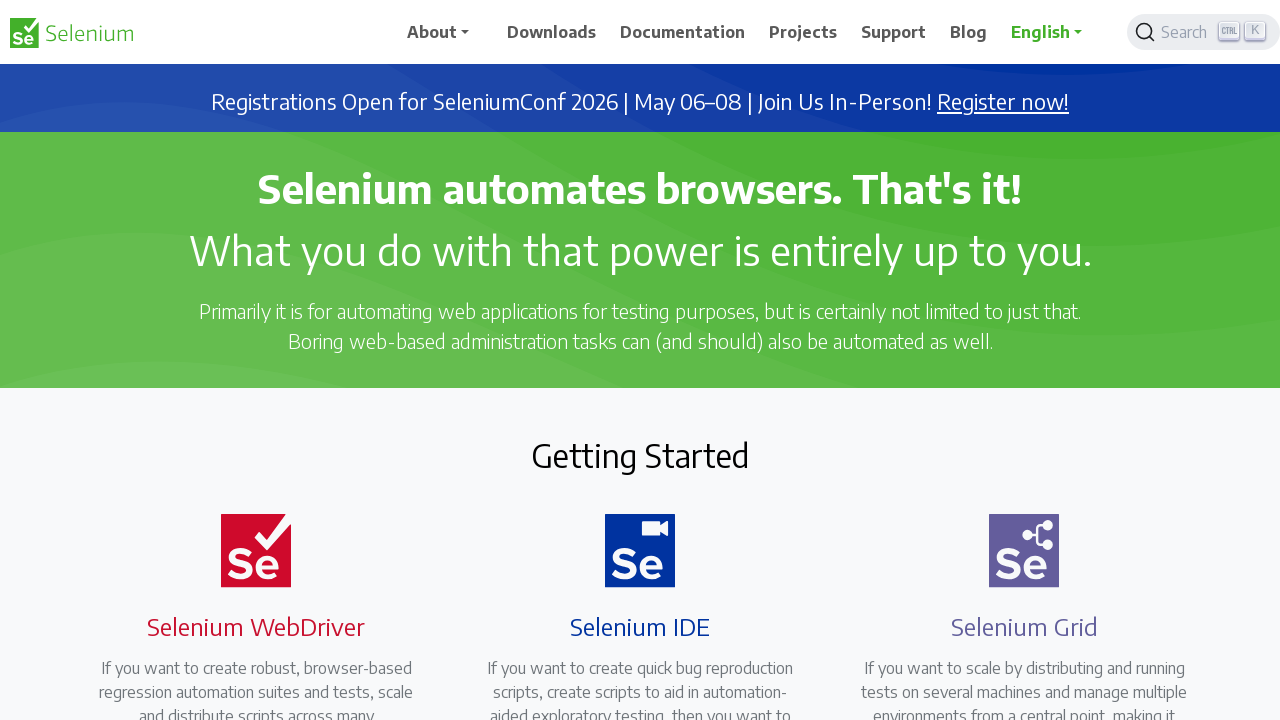

Located all external links that open in new tabs
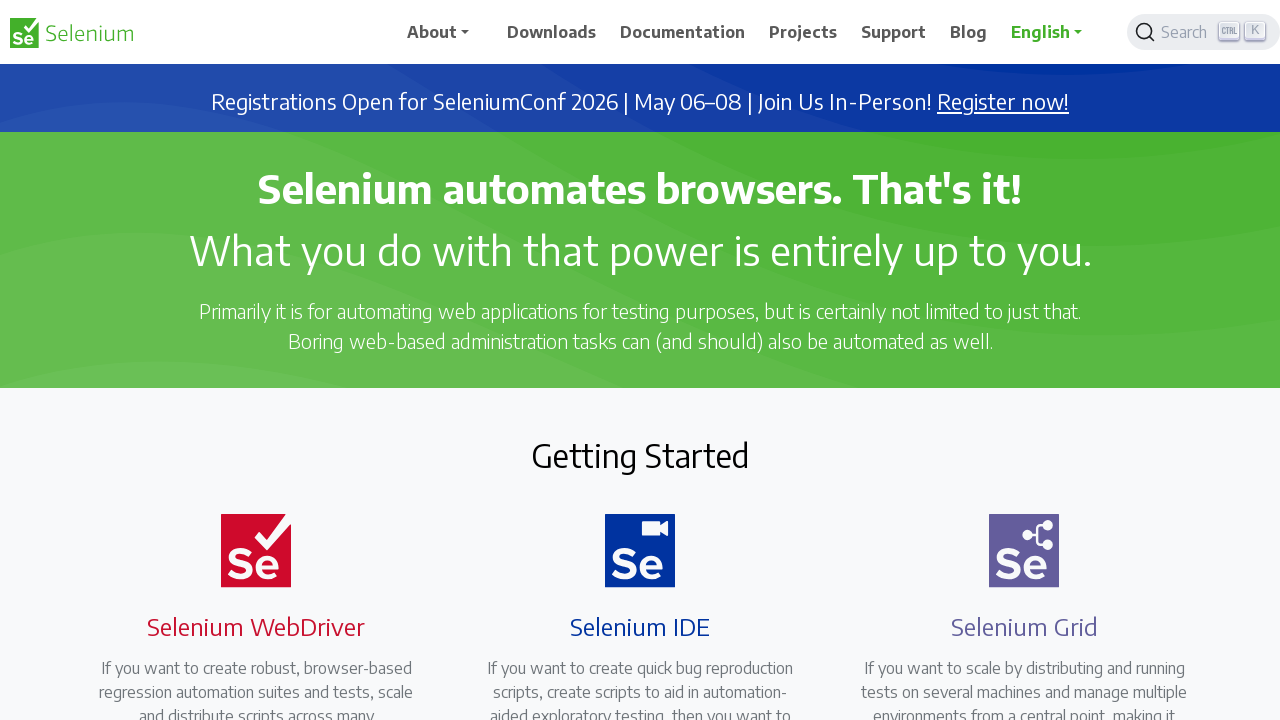

Retrieved href attribute from link: https://seleniumconf.com/register/?utm_medium=Referral&utm_source=selenium.dev&utm_campaign=register
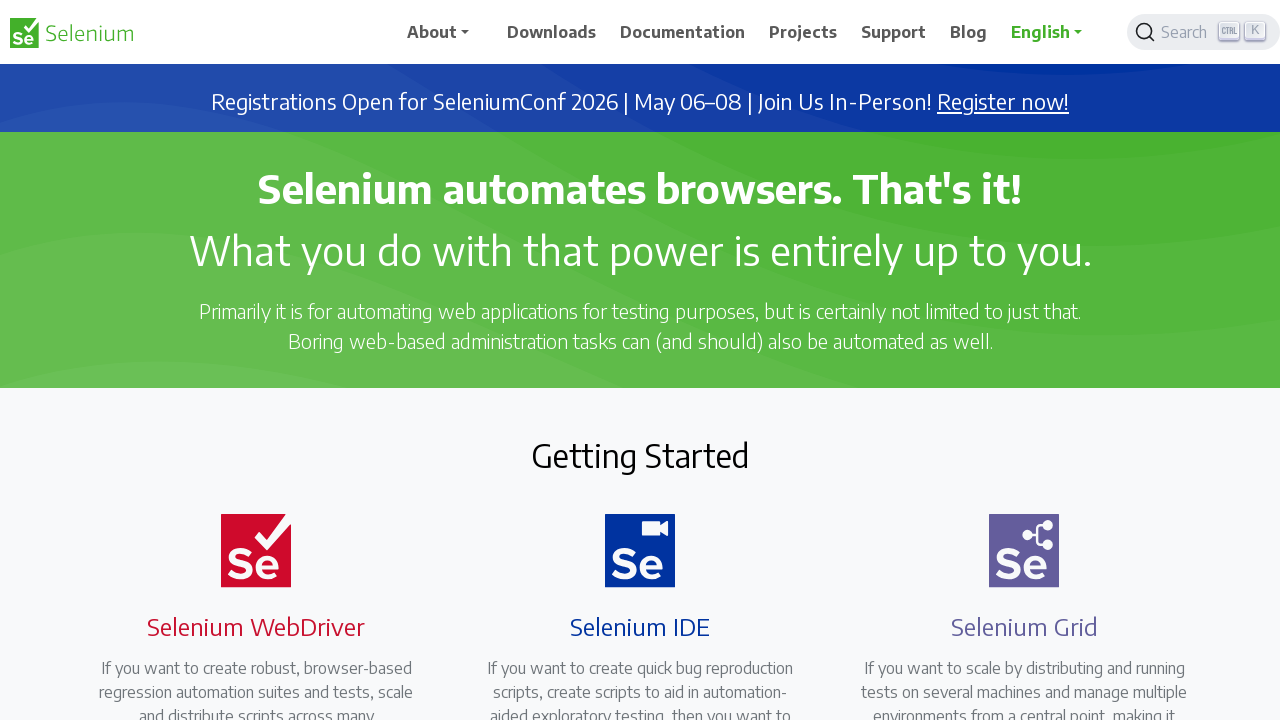

Clicked external link and new window/tab opened
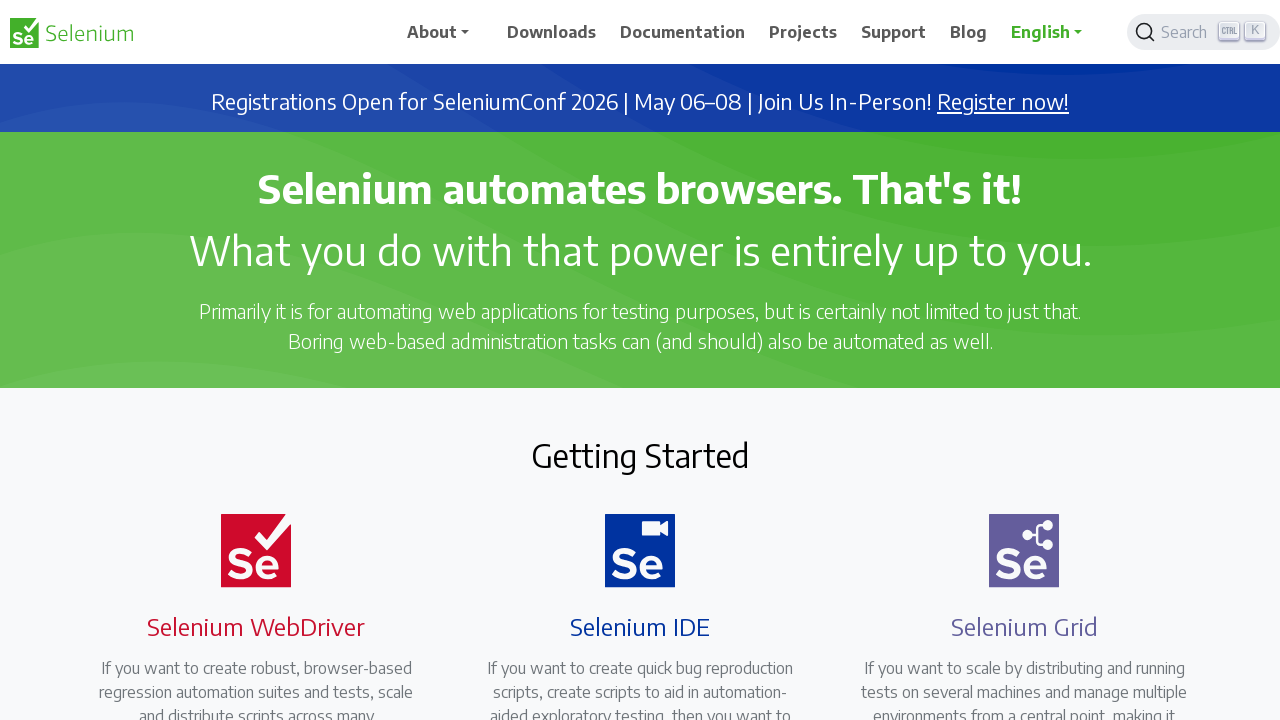

New page finished loading
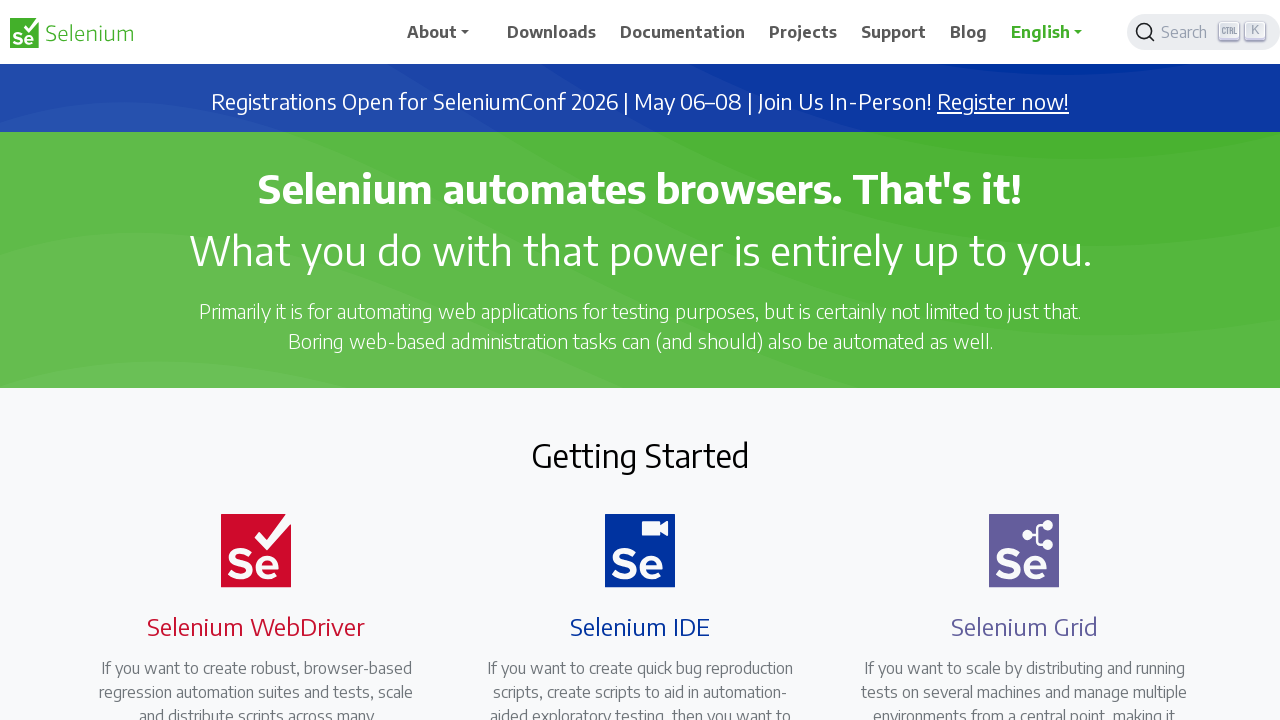

Verified new page opened with title: Register - SeleniumConf
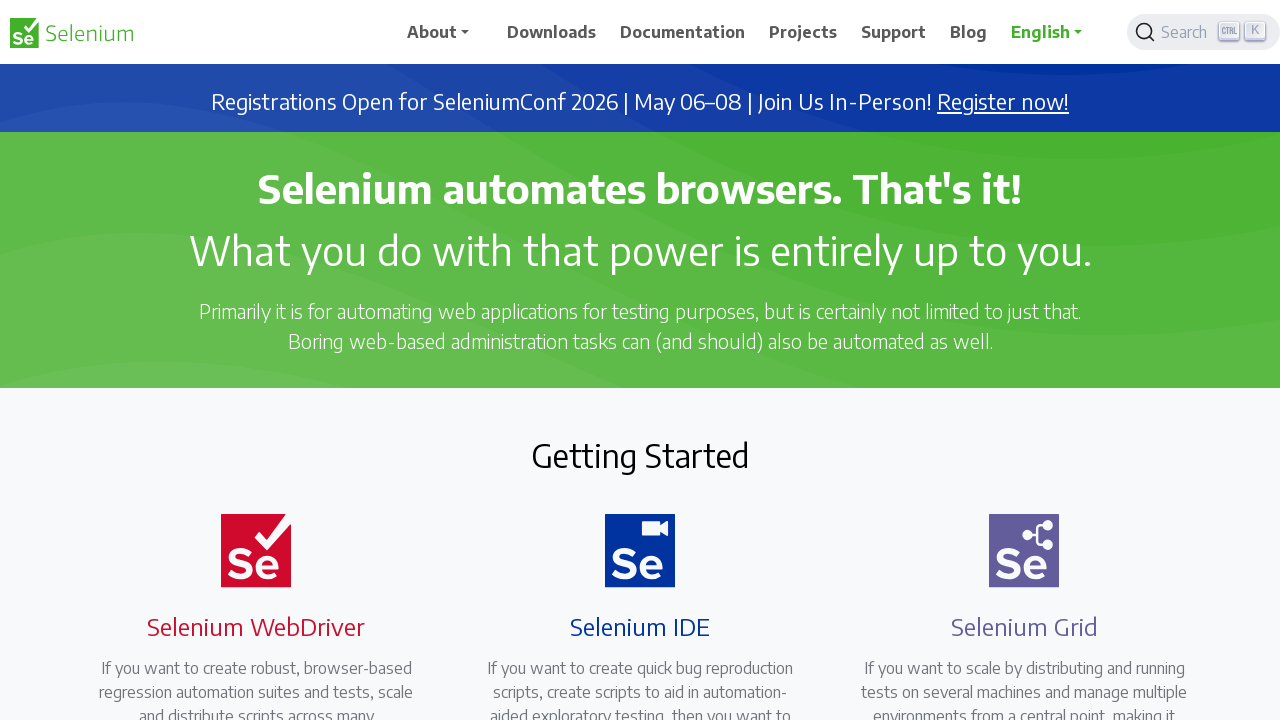

Closed new page and switched back to main window
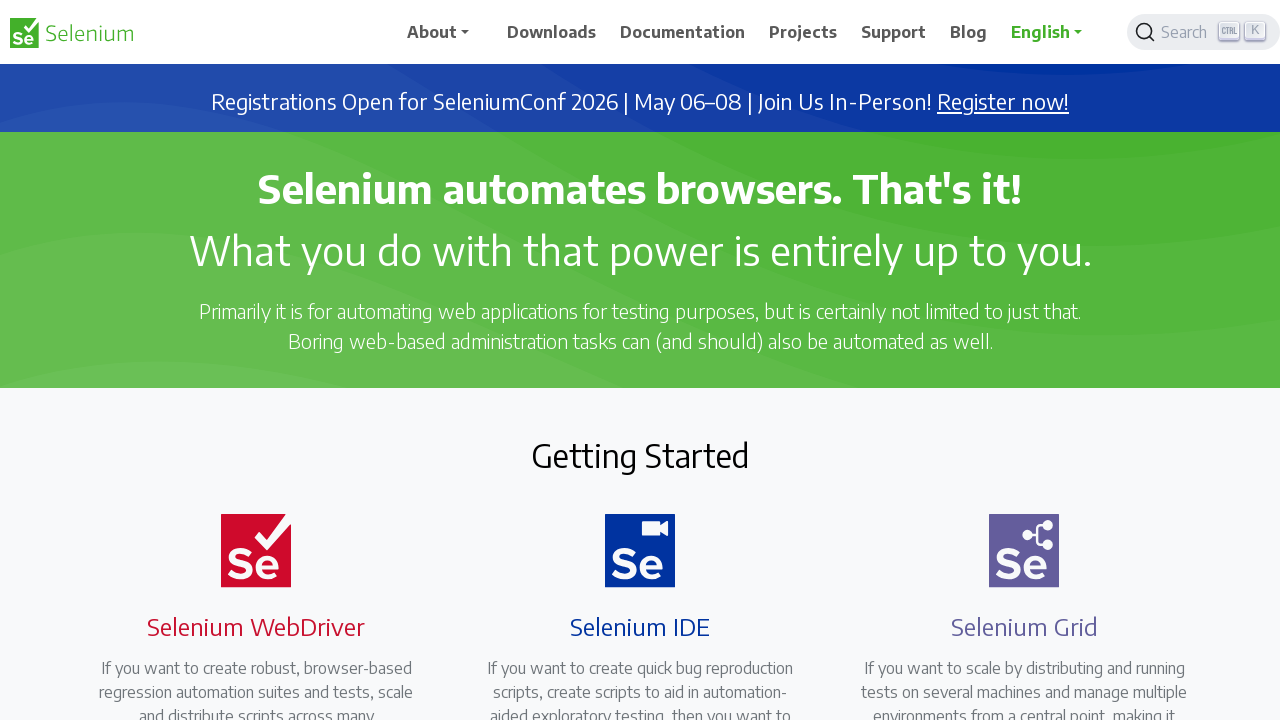

Retrieved href attribute from link: https://opencollective.com/selenium
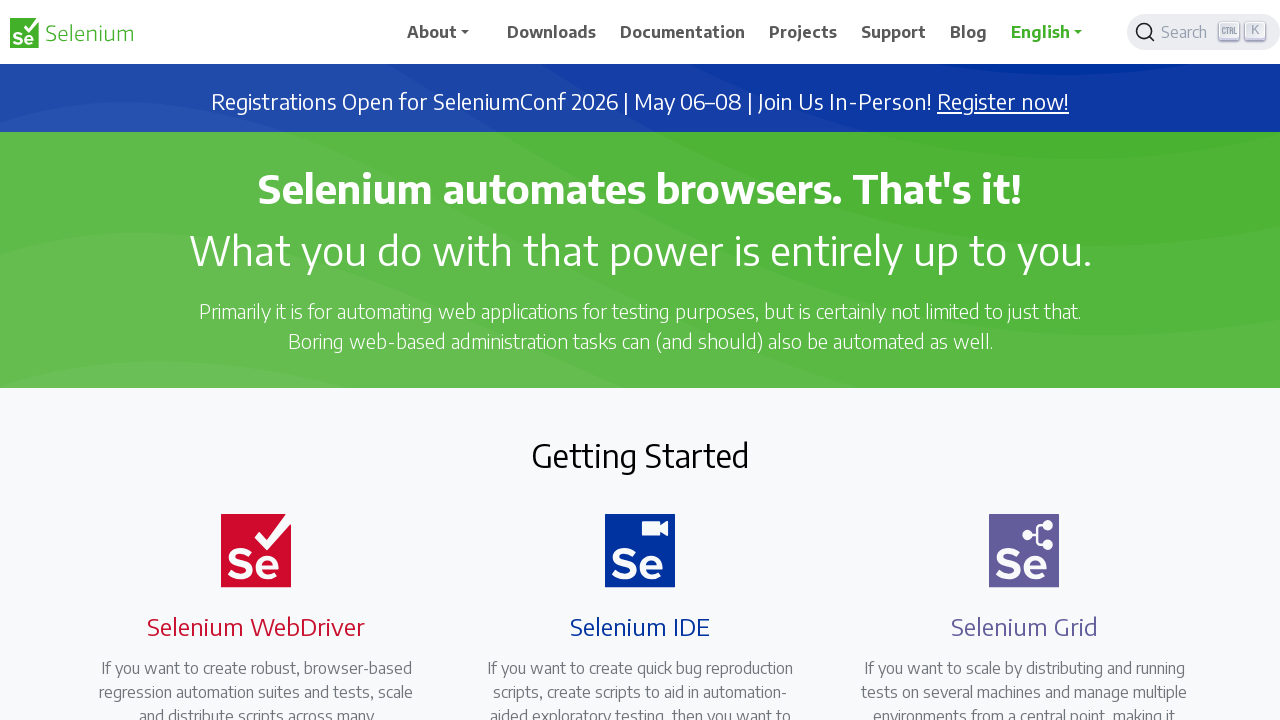

Clicked external link and new window/tab opened
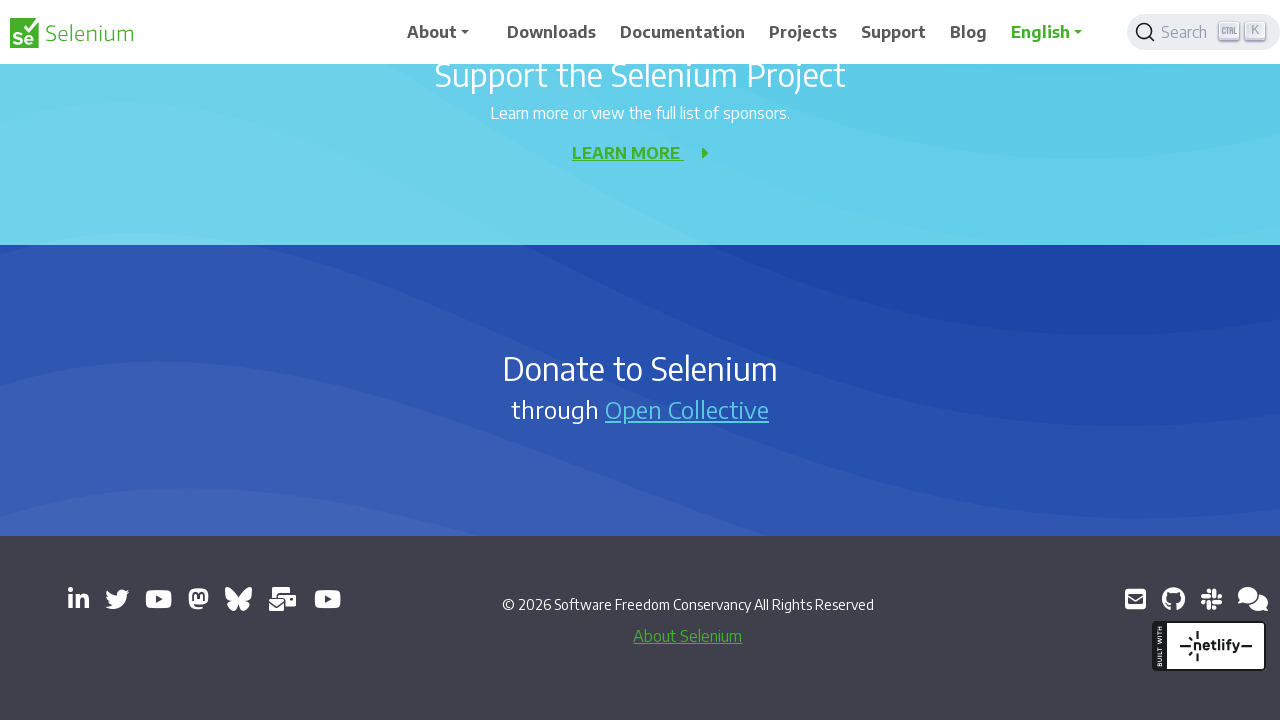

New page finished loading
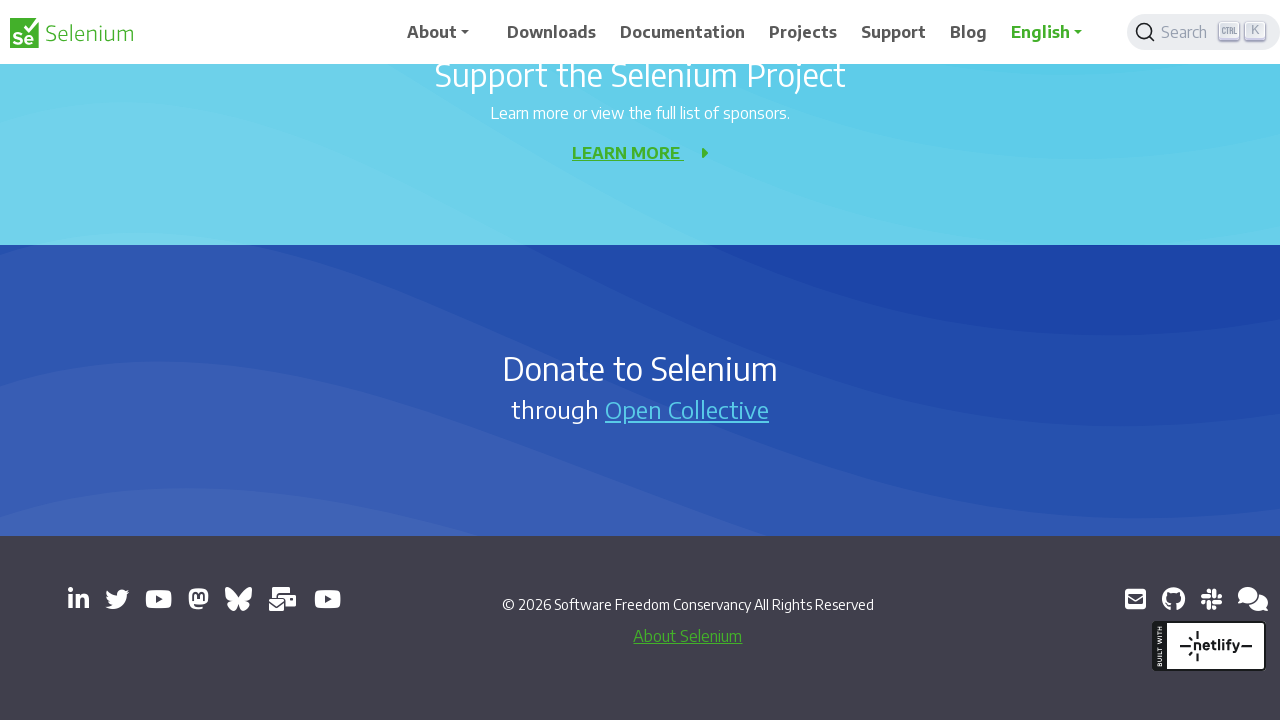

Verified new page opened with title: 
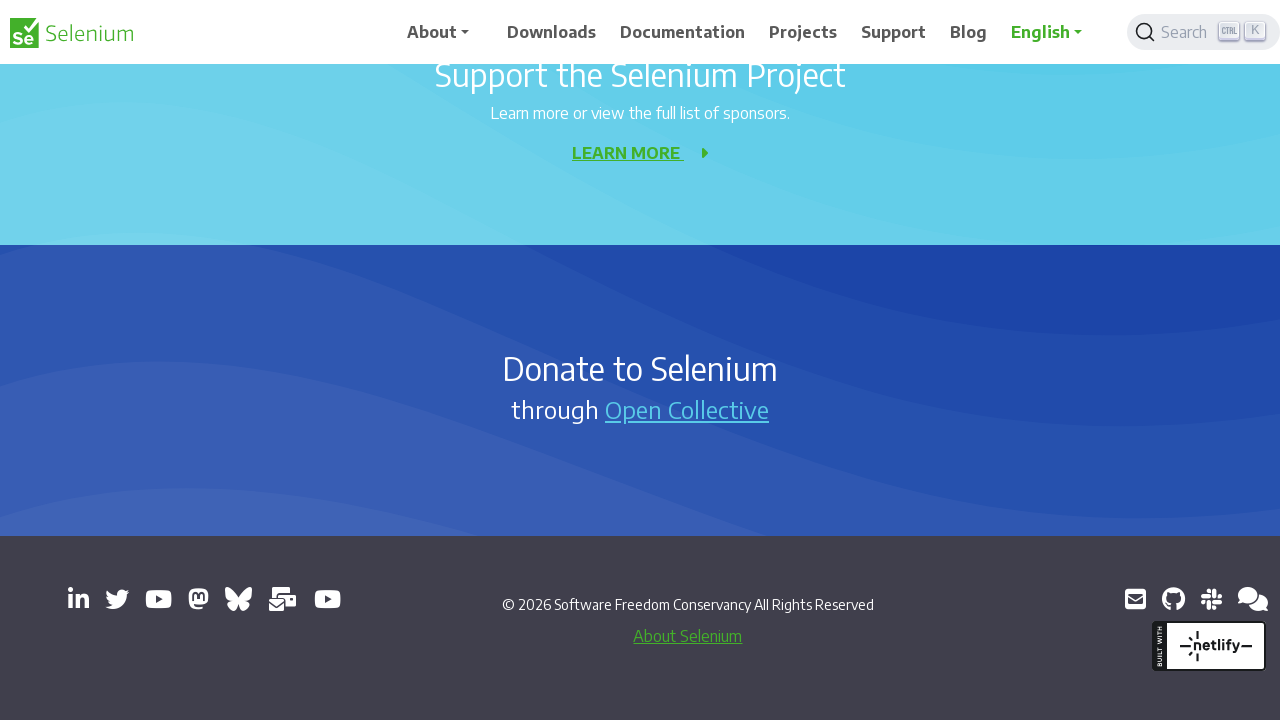

Closed new page and switched back to main window
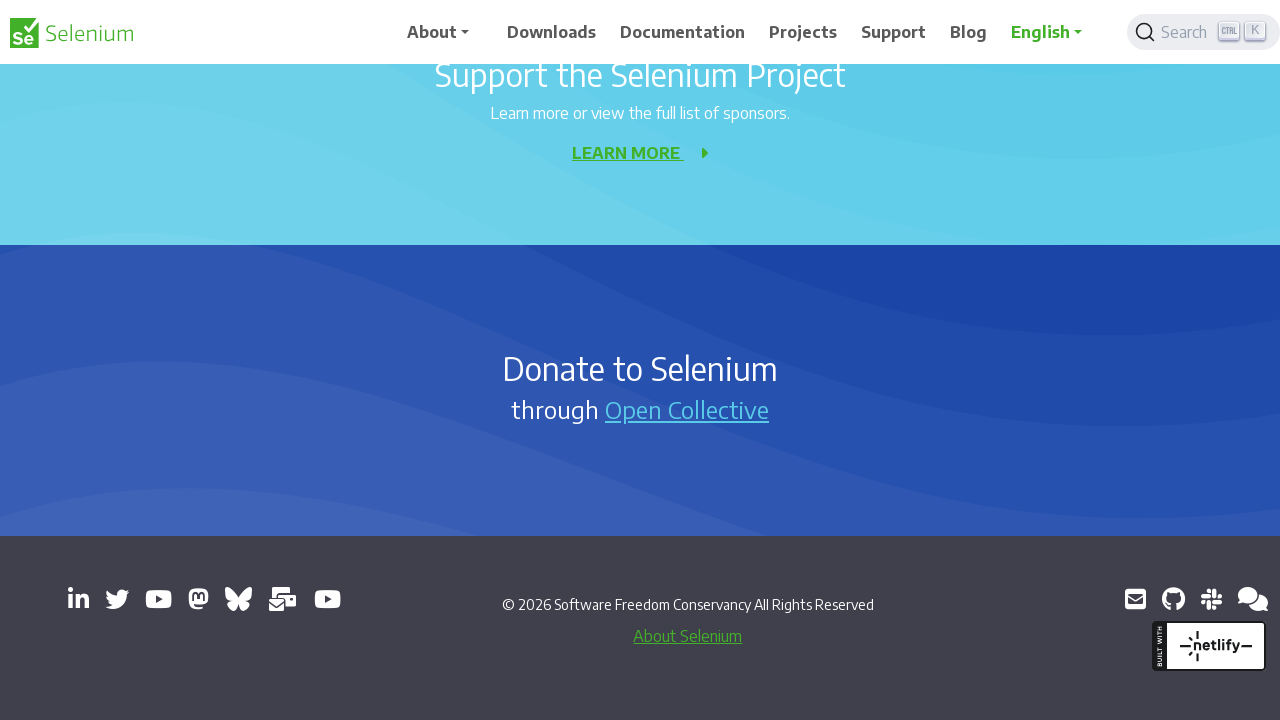

Retrieved href attribute from link: https://www.linkedin.com/company/4826427/
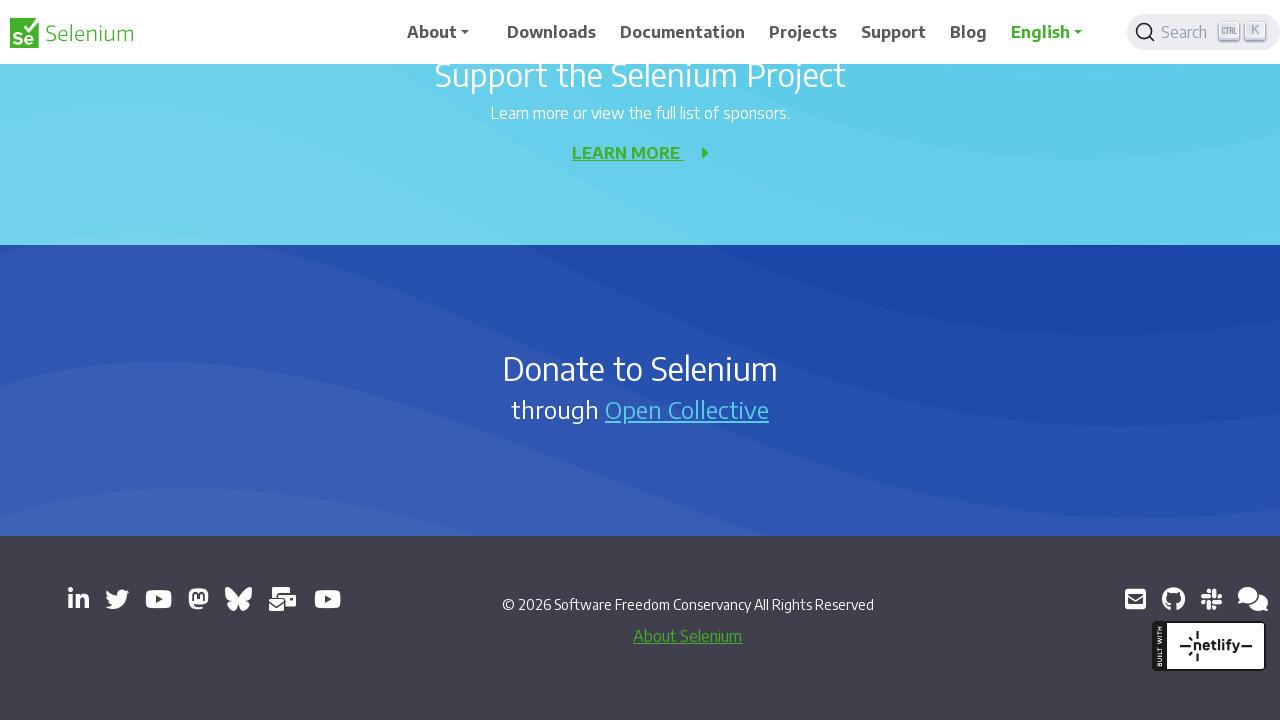

Clicked external link and new window/tab opened
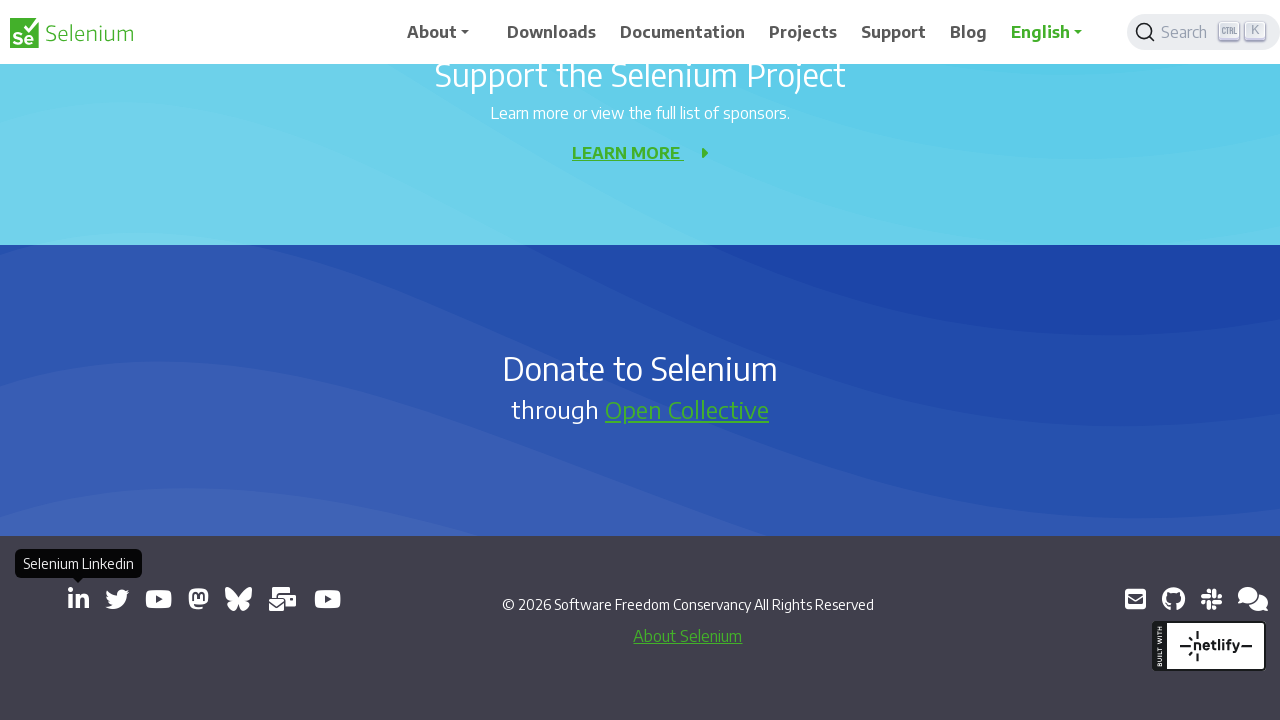

New page finished loading
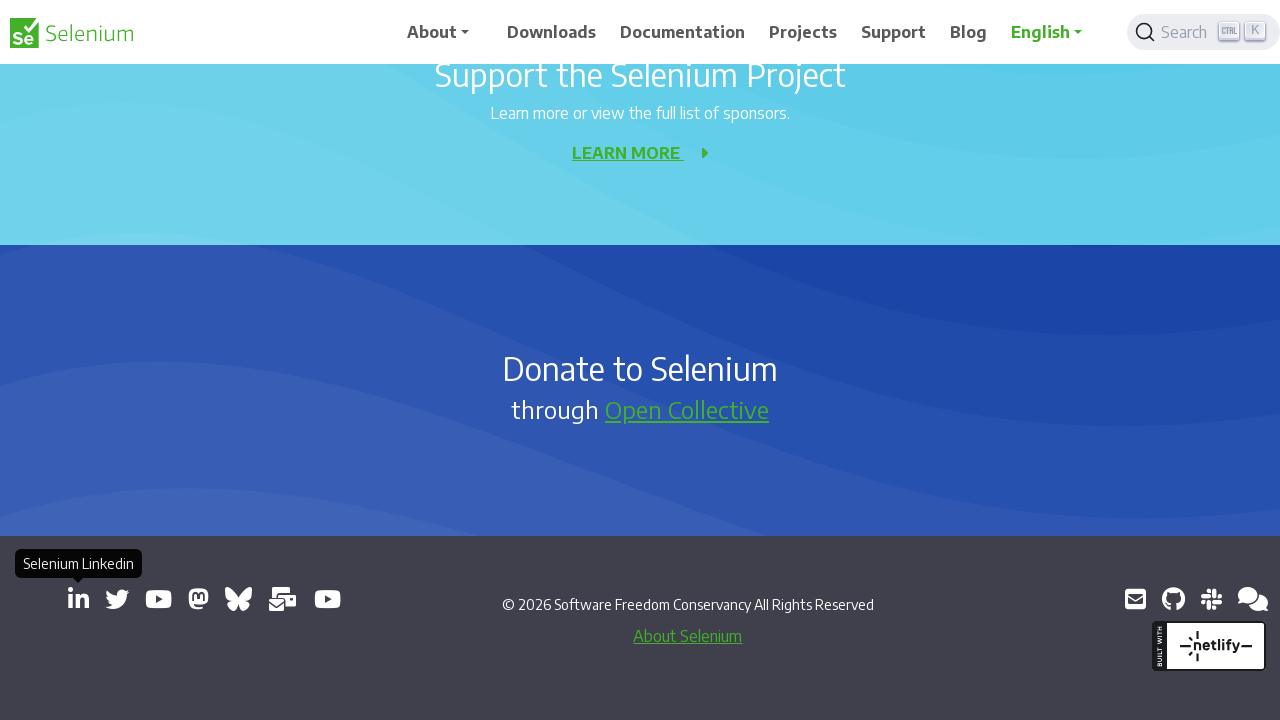

Verified new page opened with title: 
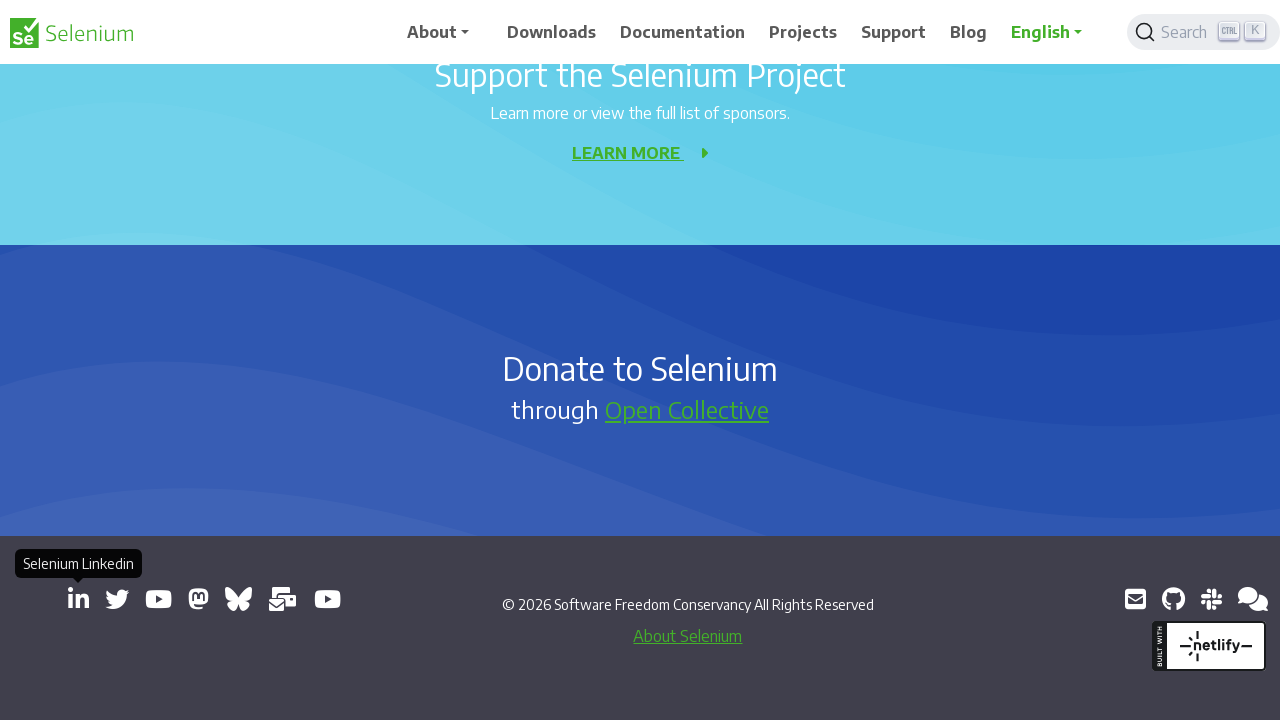

Closed new page and switched back to main window
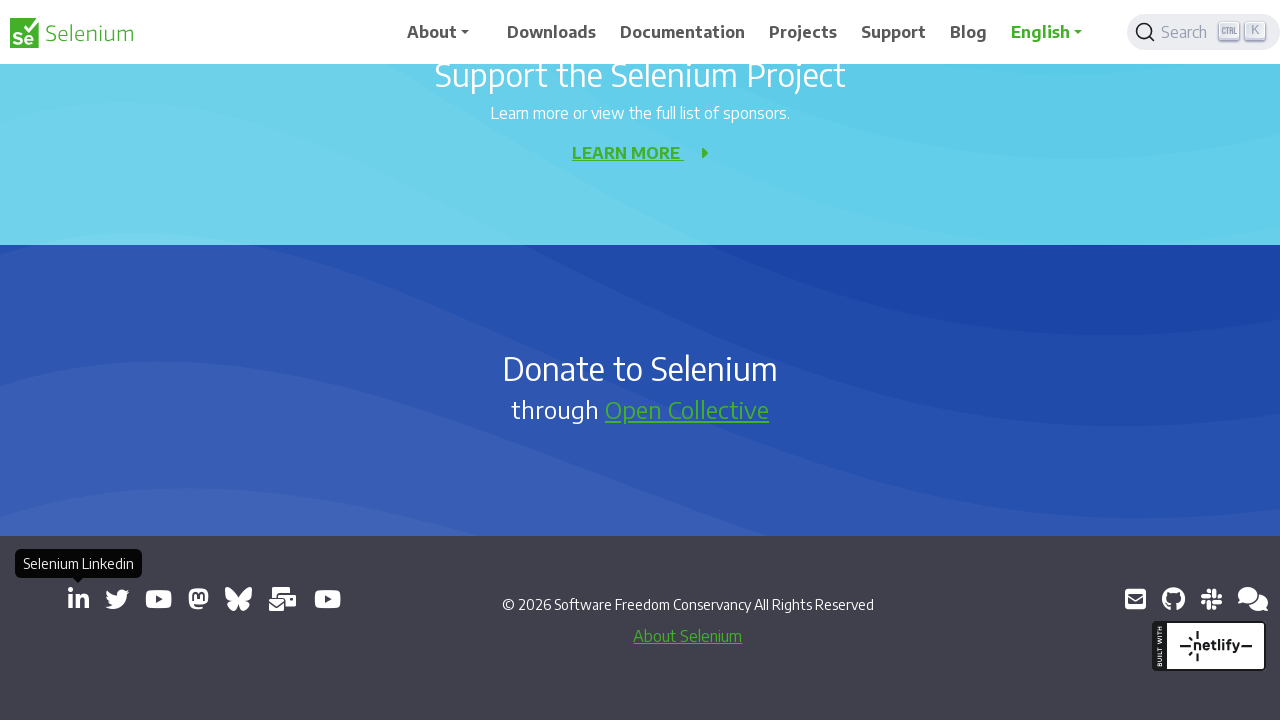

Retrieved href attribute from link: https://x.com/SeleniumHQ
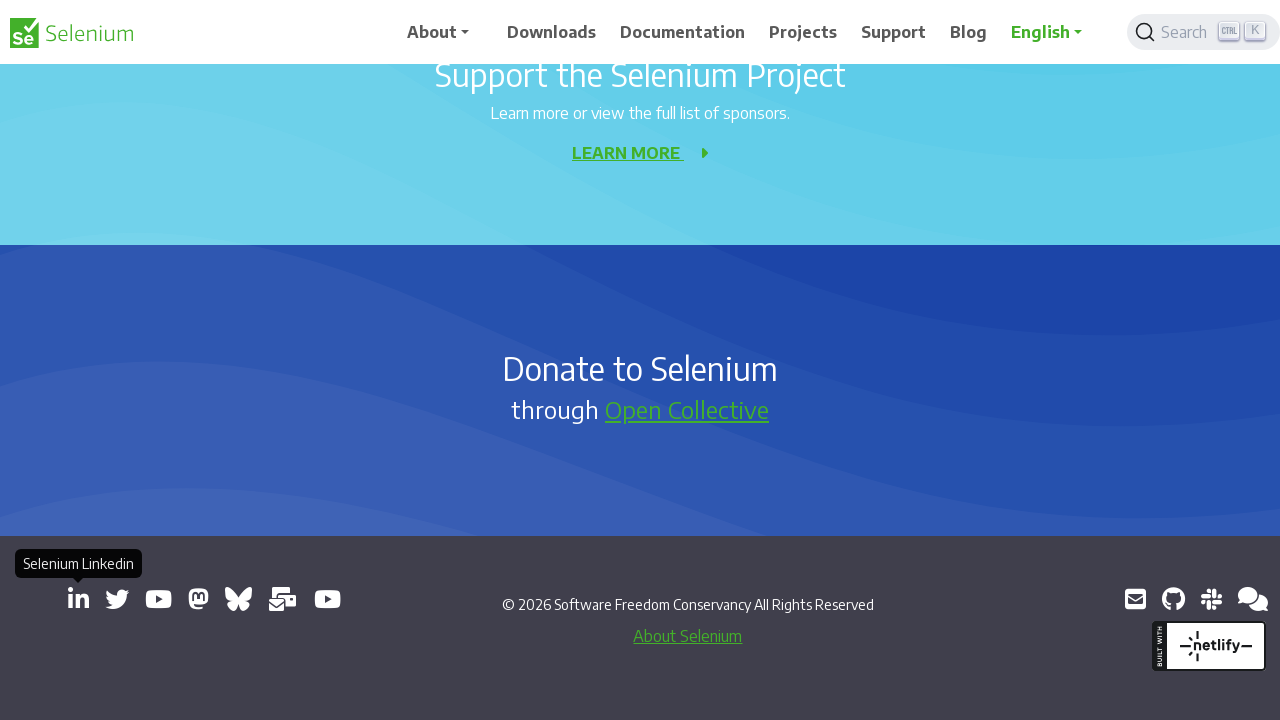

Clicked external link and new window/tab opened
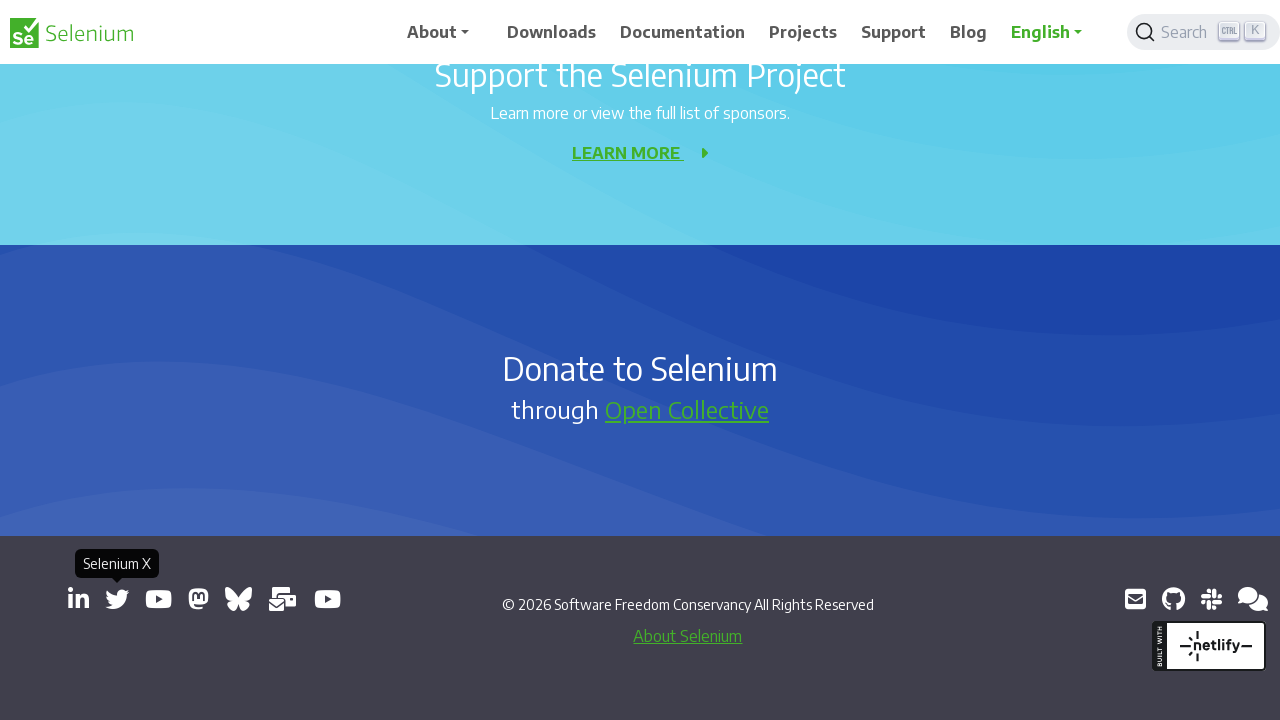

New page finished loading
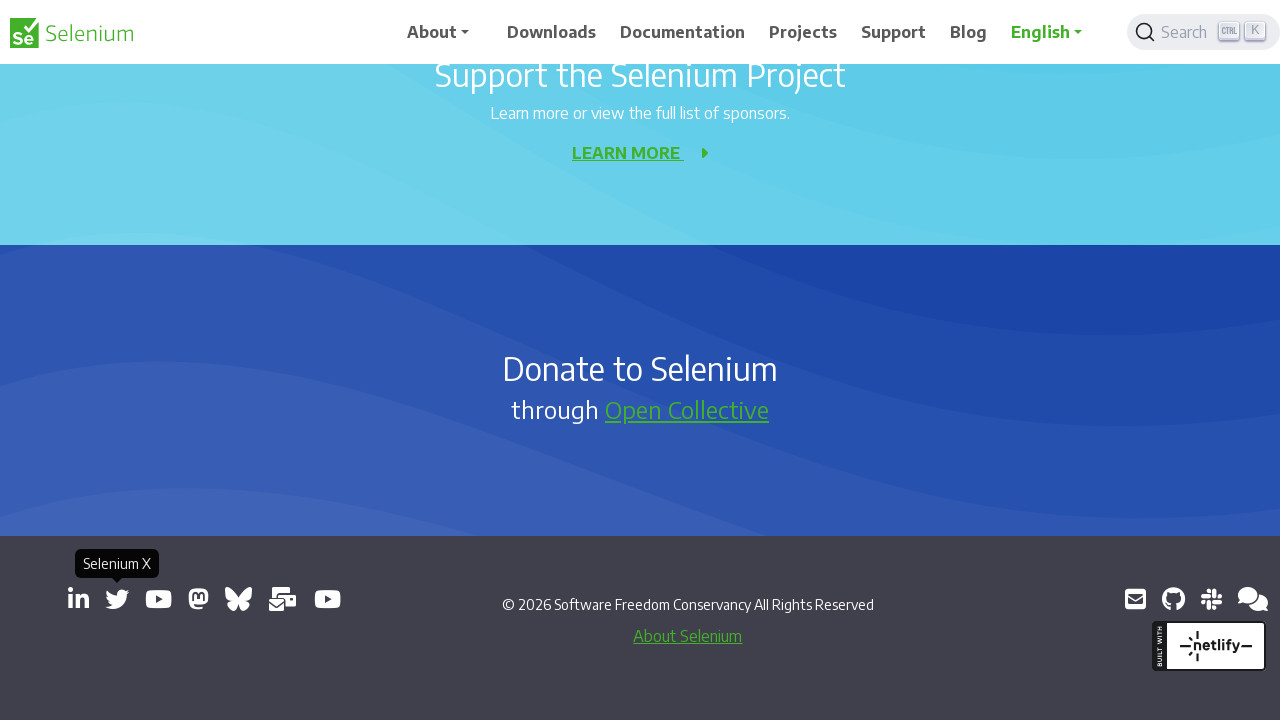

Verified new page opened with title: 
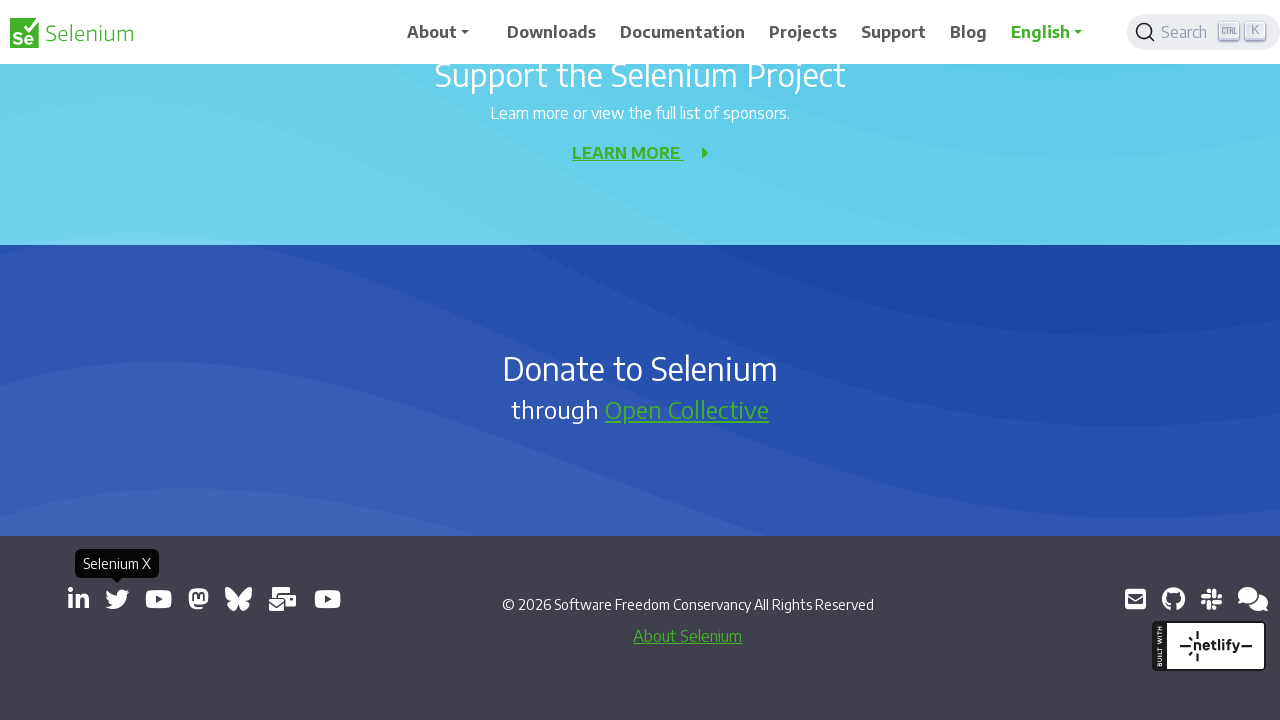

Closed new page and switched back to main window
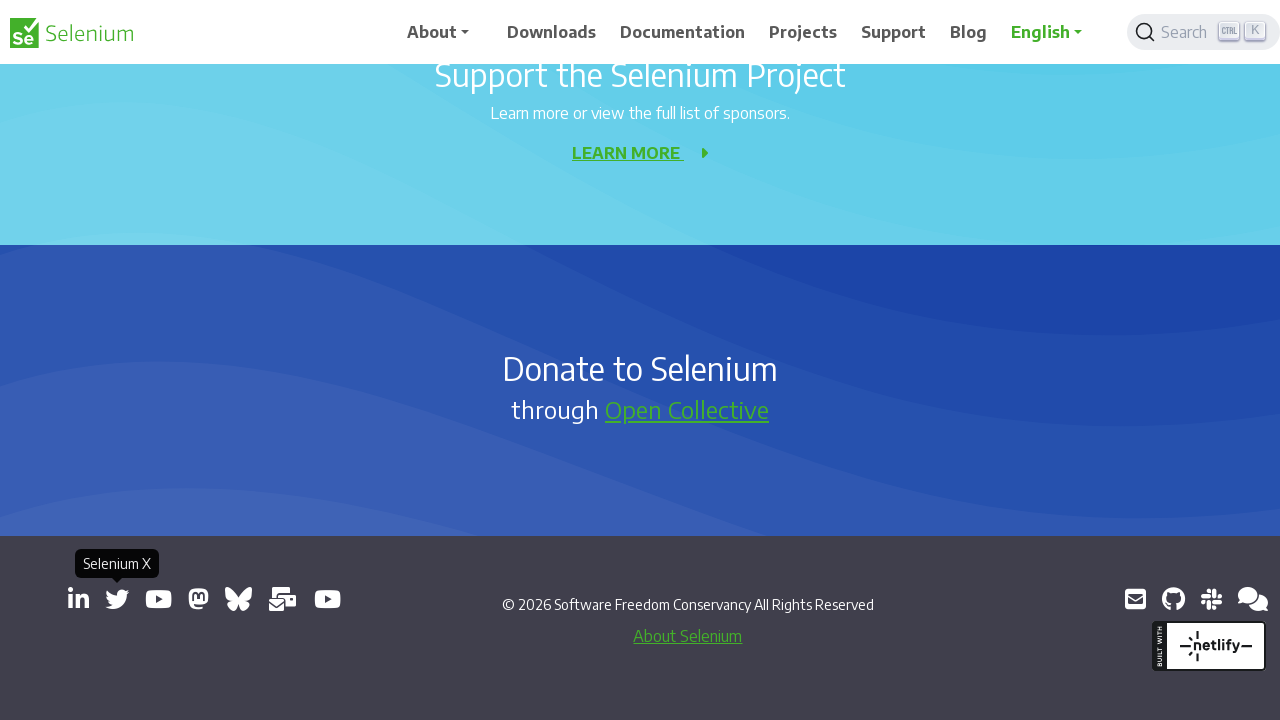

Retrieved href attribute from link: https://www.youtube.com/@SeleniumHQProject/
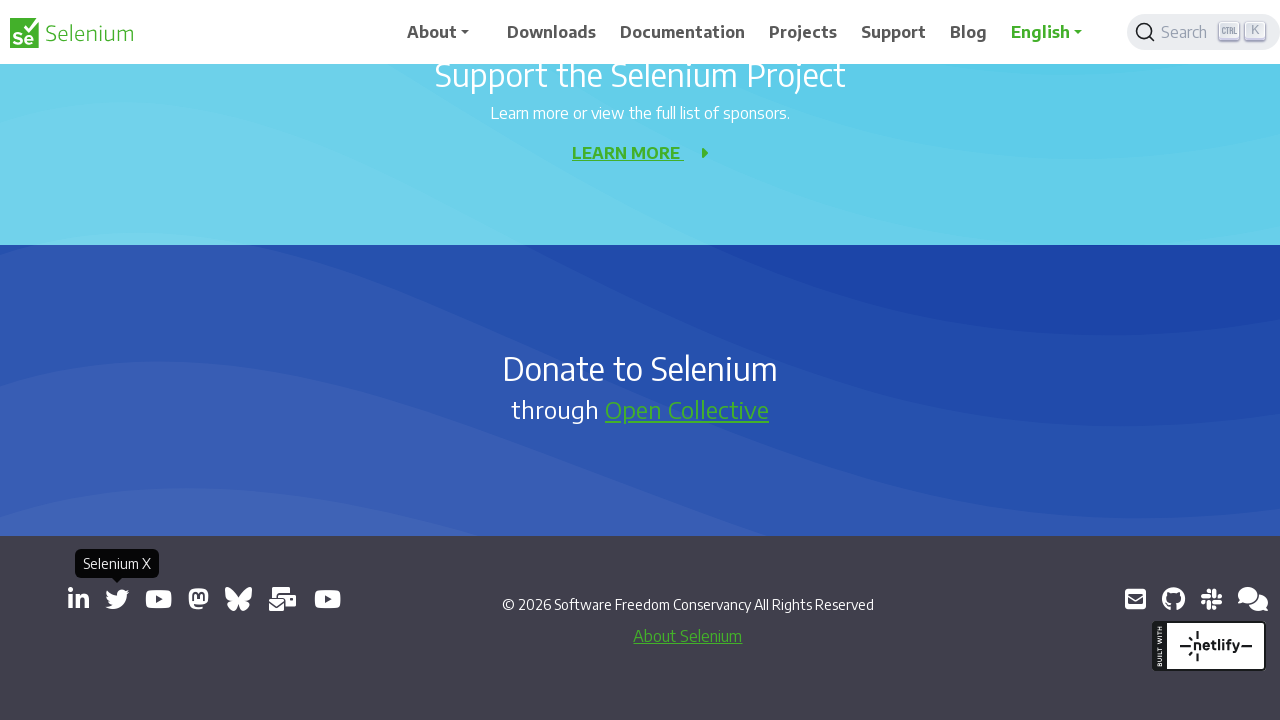

Clicked external link and new window/tab opened
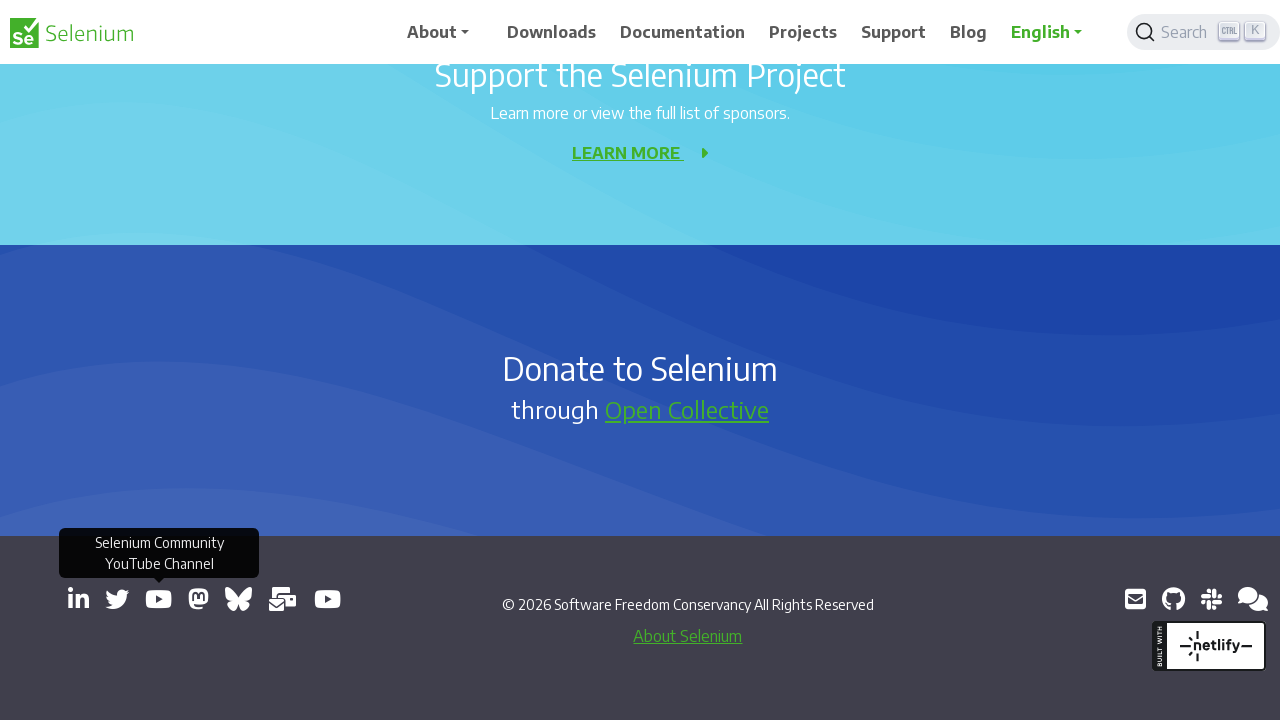

New page finished loading
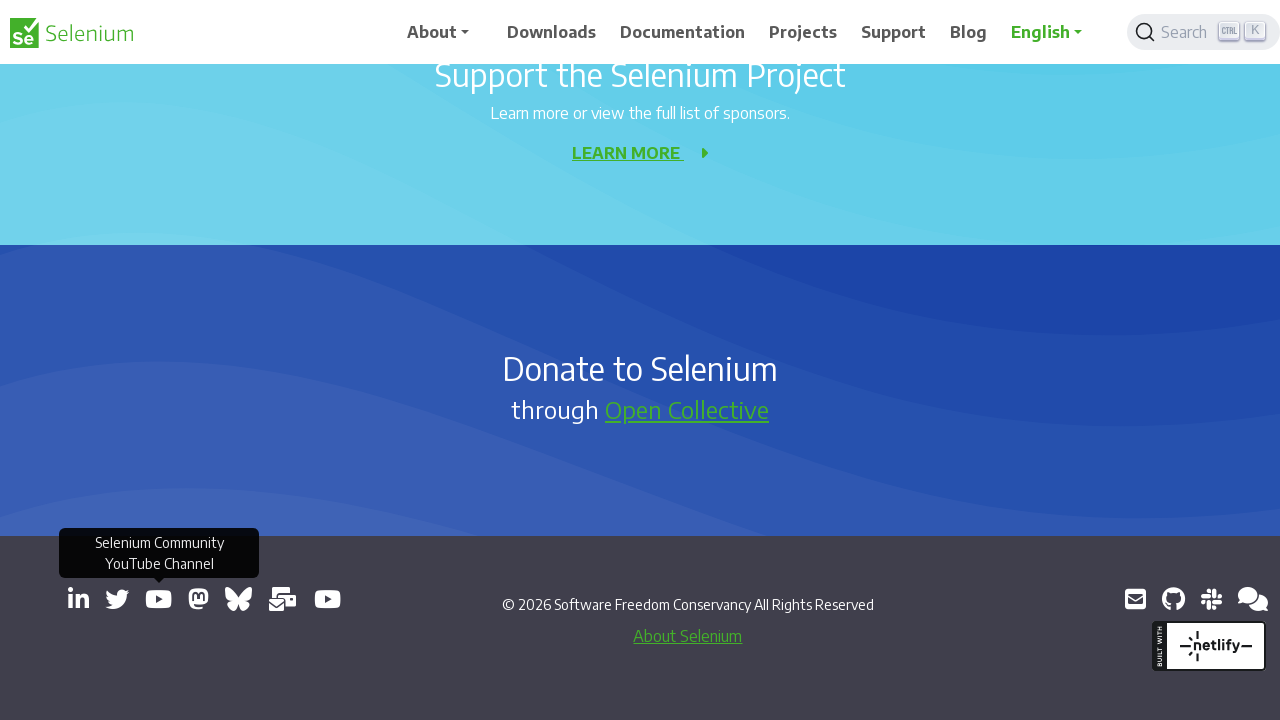

Verified new page opened with title: SeleniumHQ Project - YouTube
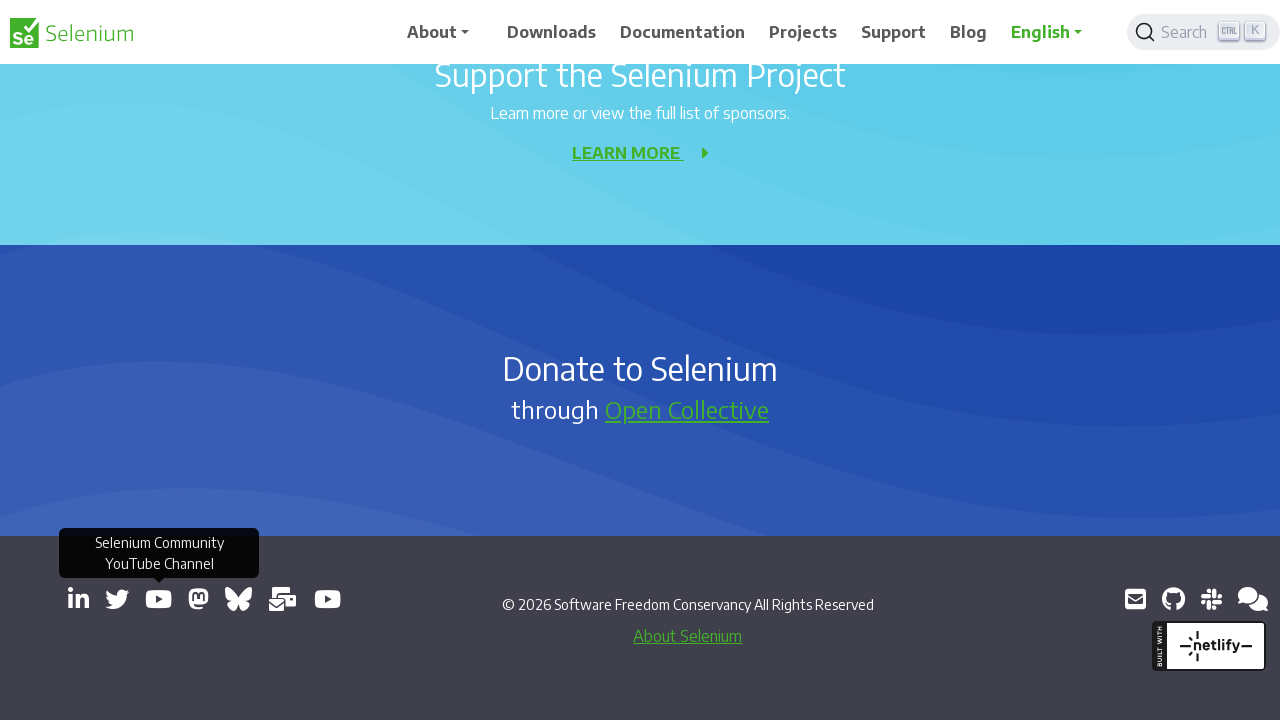

Closed new page and switched back to main window
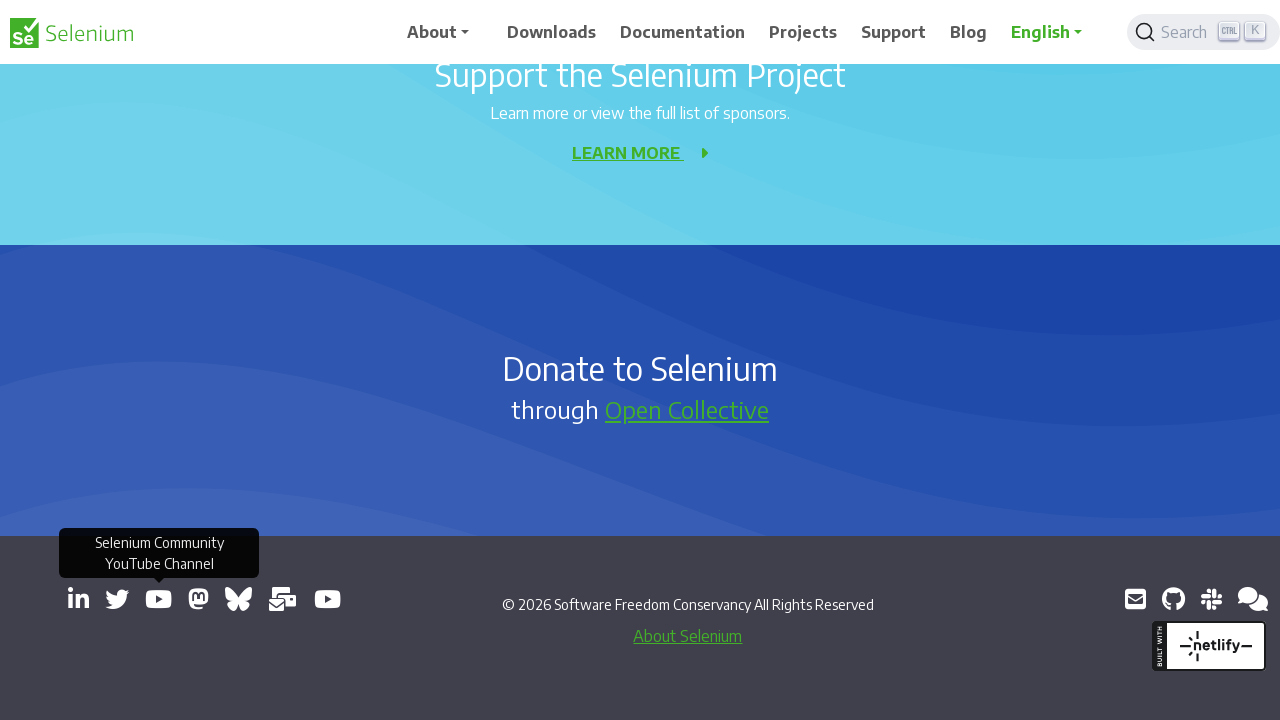

Retrieved href attribute from link: https://mastodon.social/@seleniumHQ@fosstodon.org
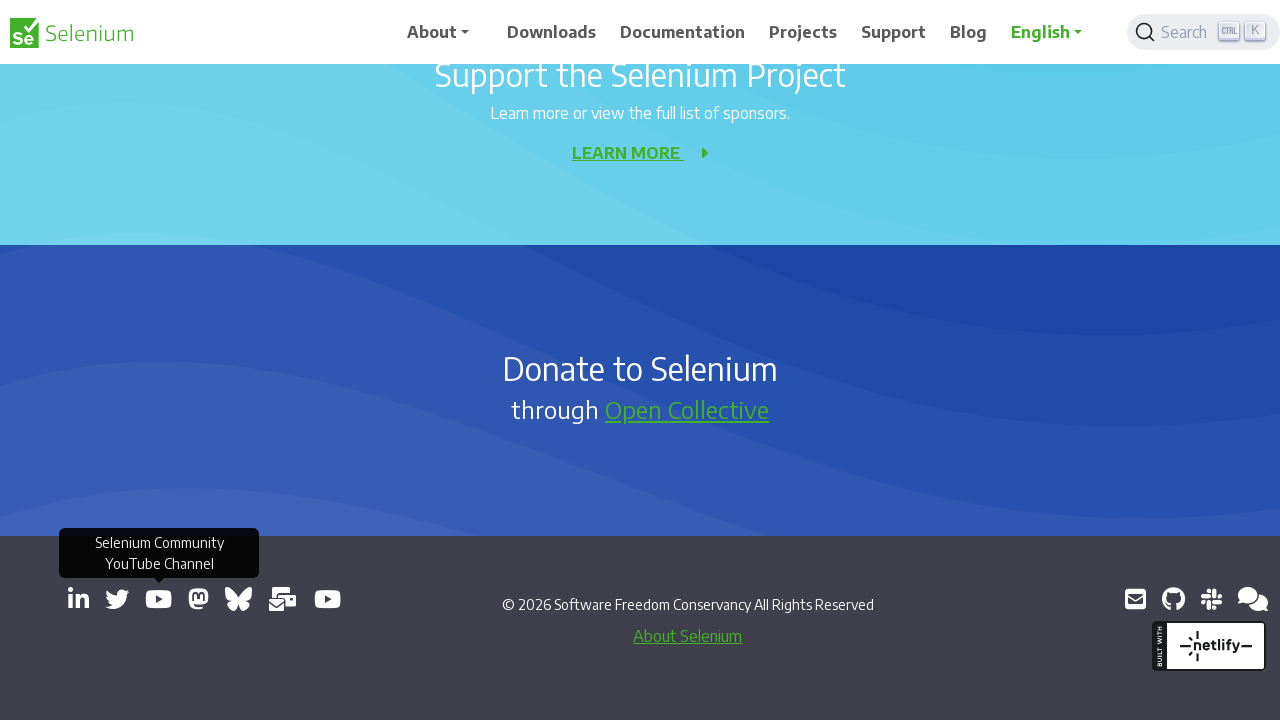

Clicked external link and new window/tab opened
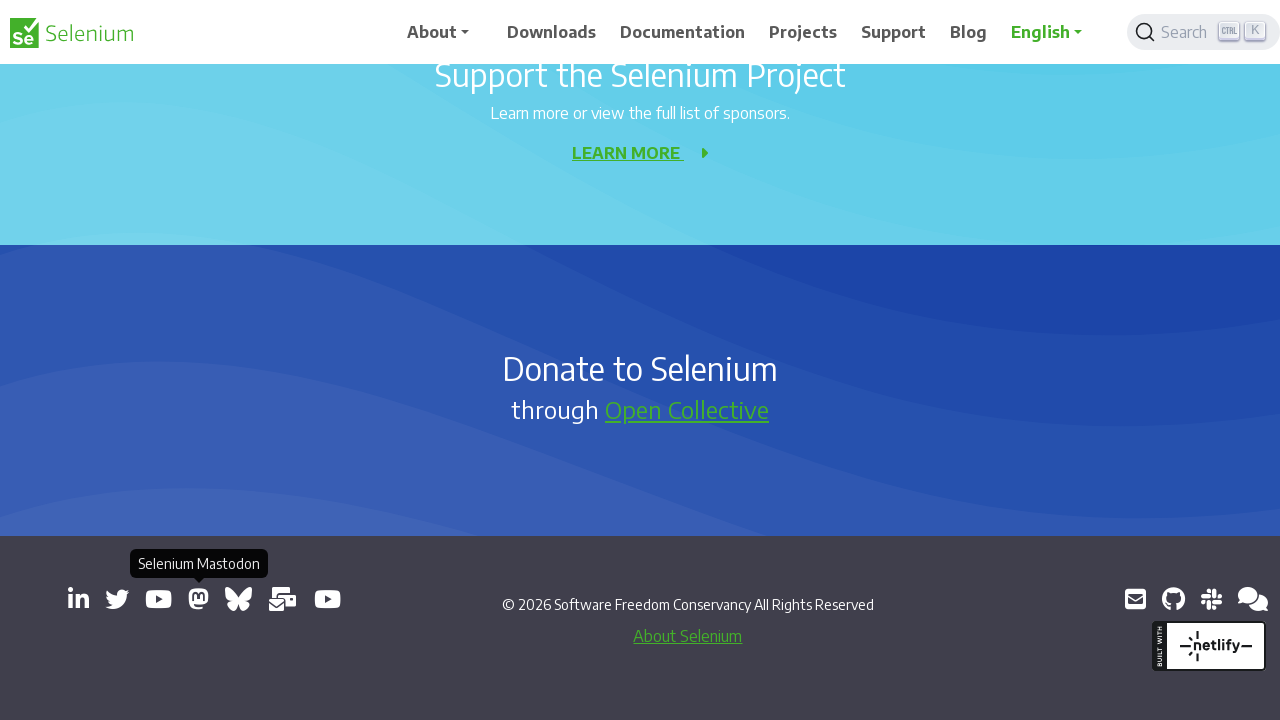

New page finished loading
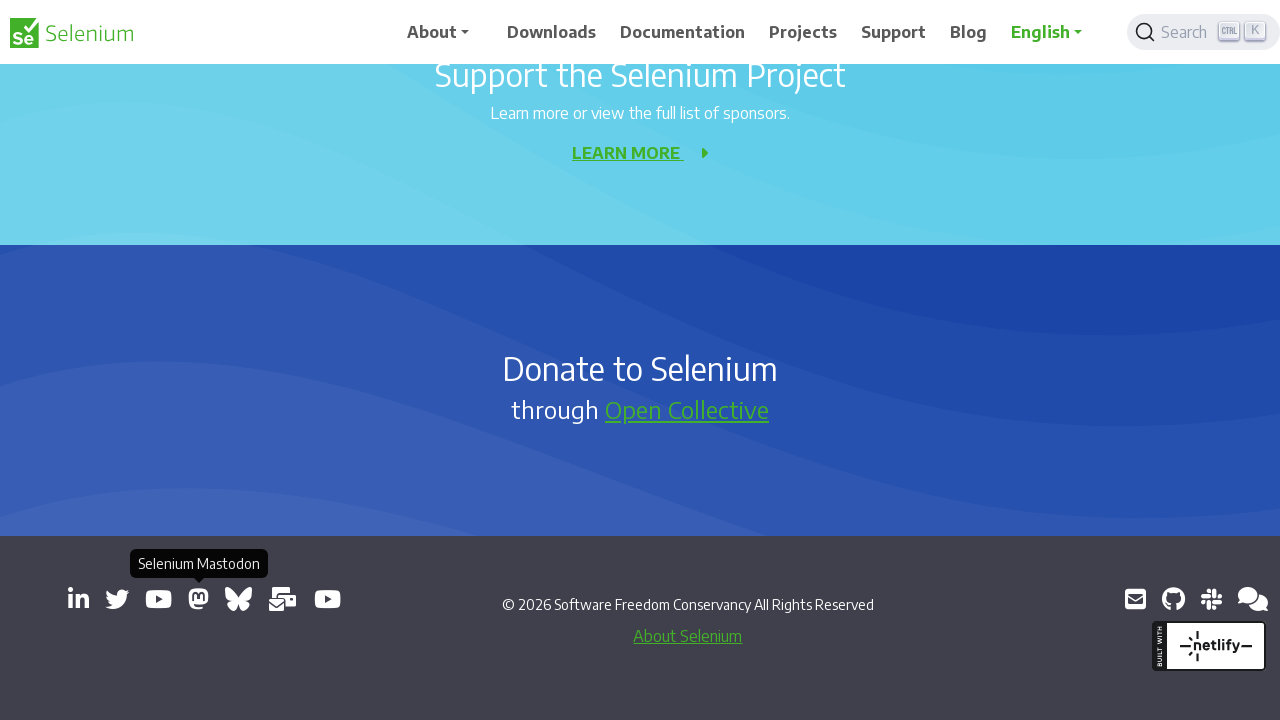

Verified new page opened with title: Mastodon
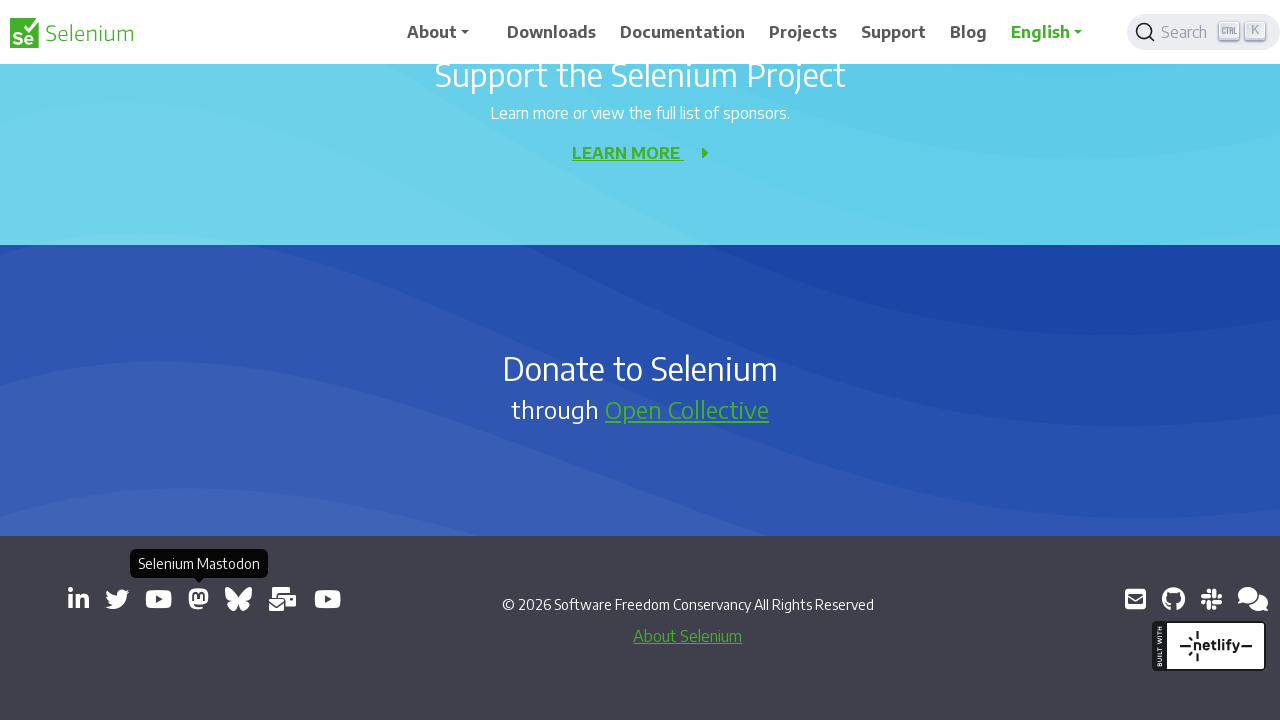

Closed new page and switched back to main window
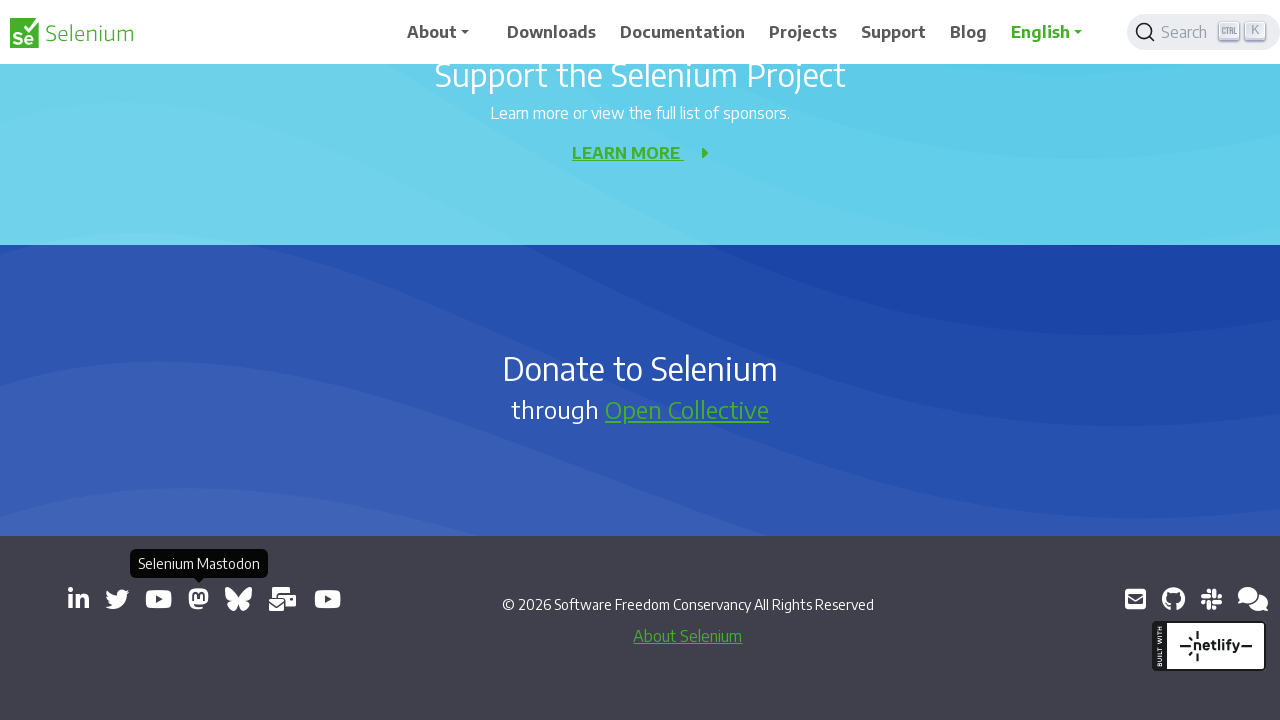

Retrieved href attribute from link: https://bsky.app/profile/seleniumconf.bsky.social
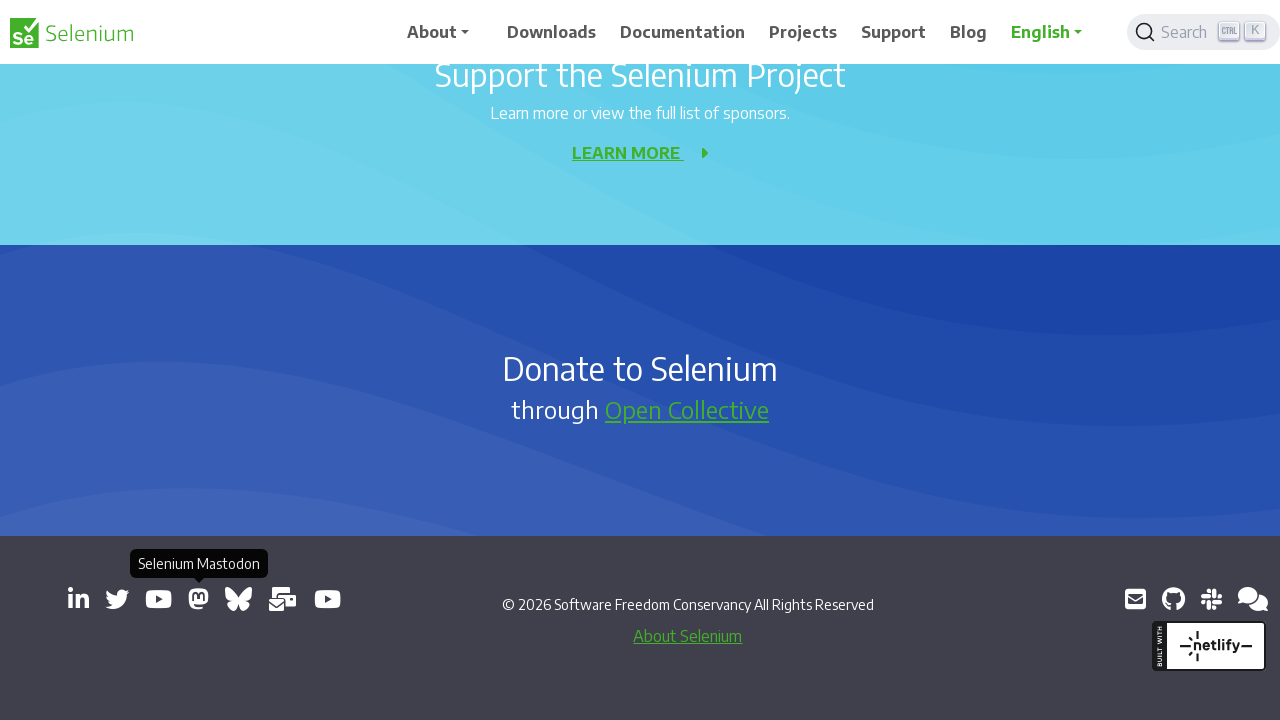

Clicked external link and new window/tab opened
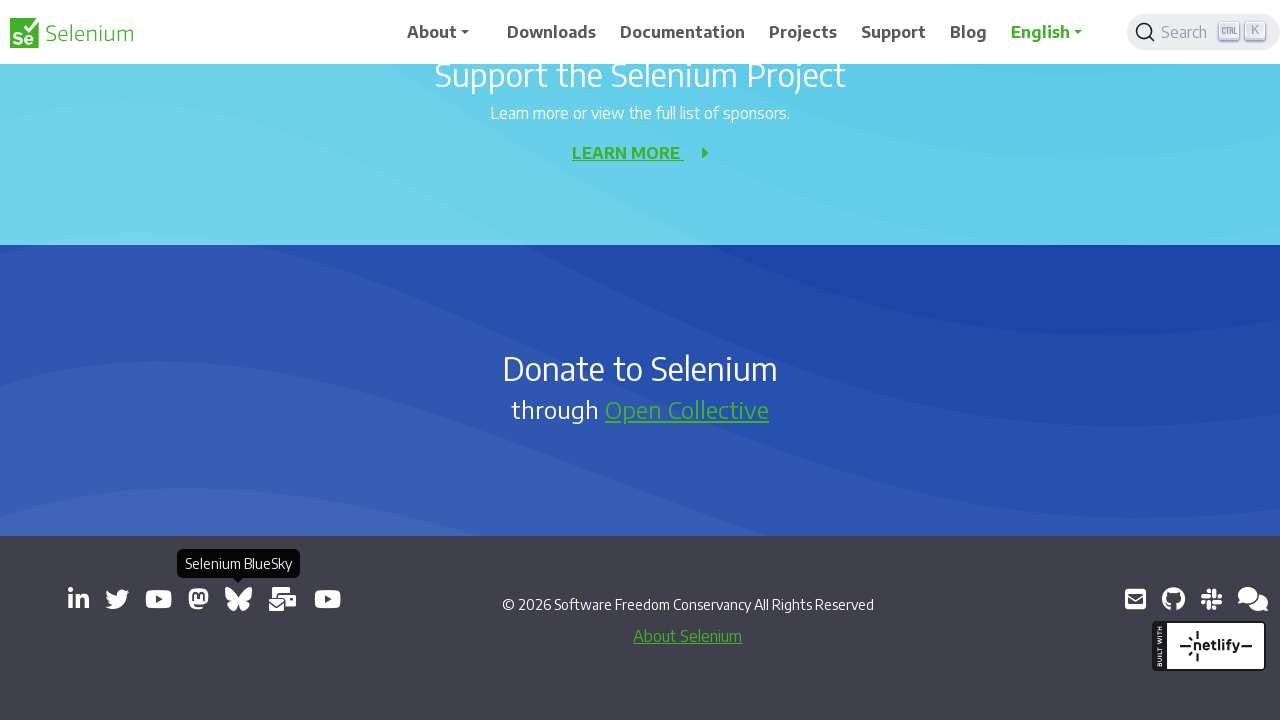

New page finished loading
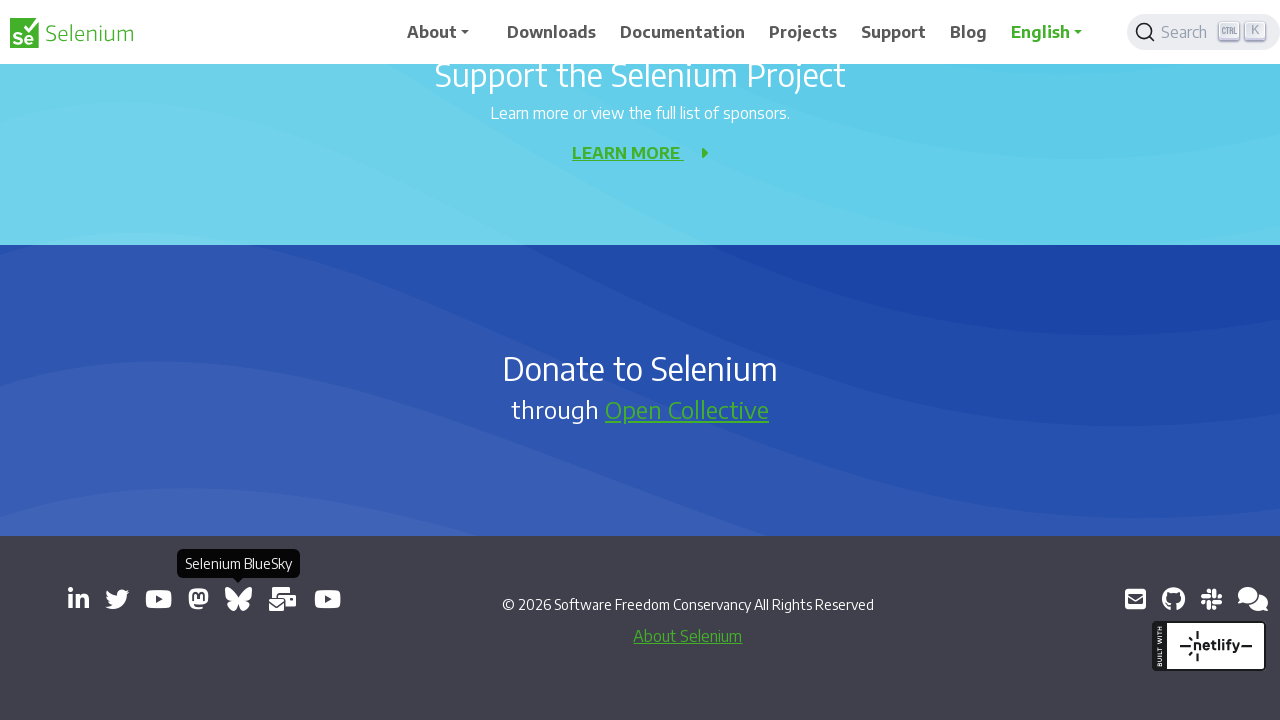

Verified new page opened with title: @seleniumconf.bsky.social on Bluesky
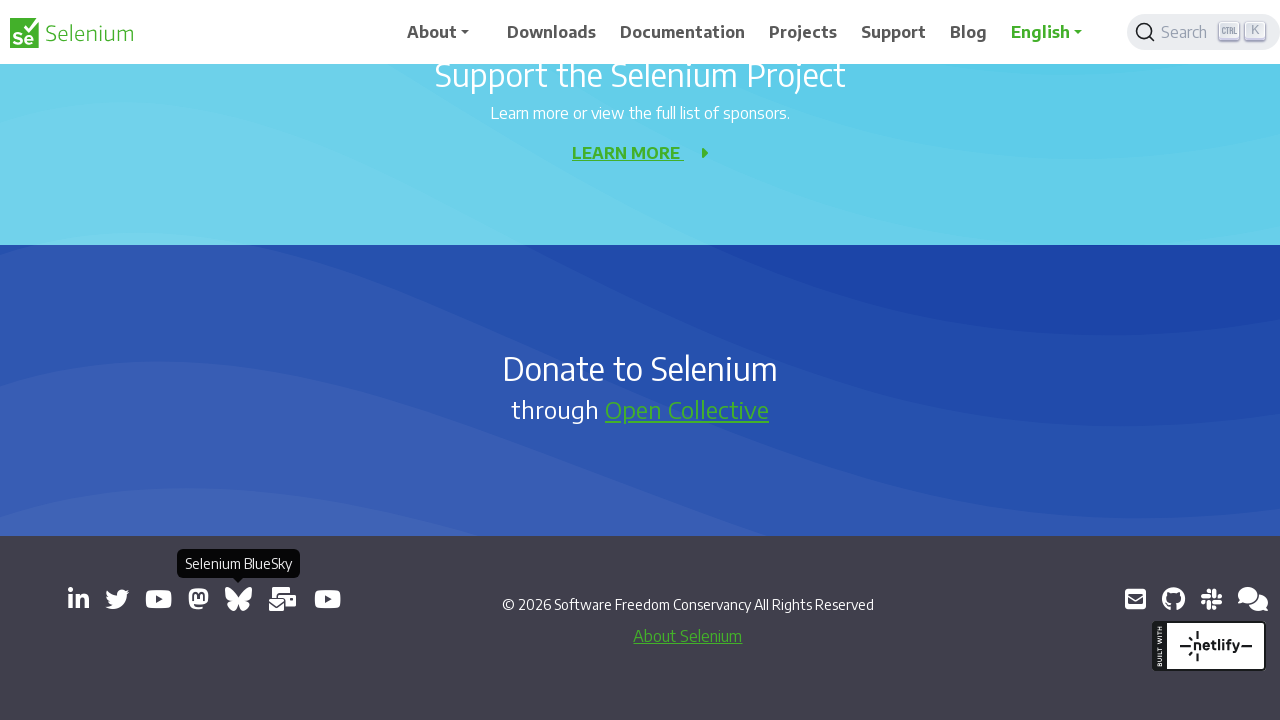

Closed new page and switched back to main window
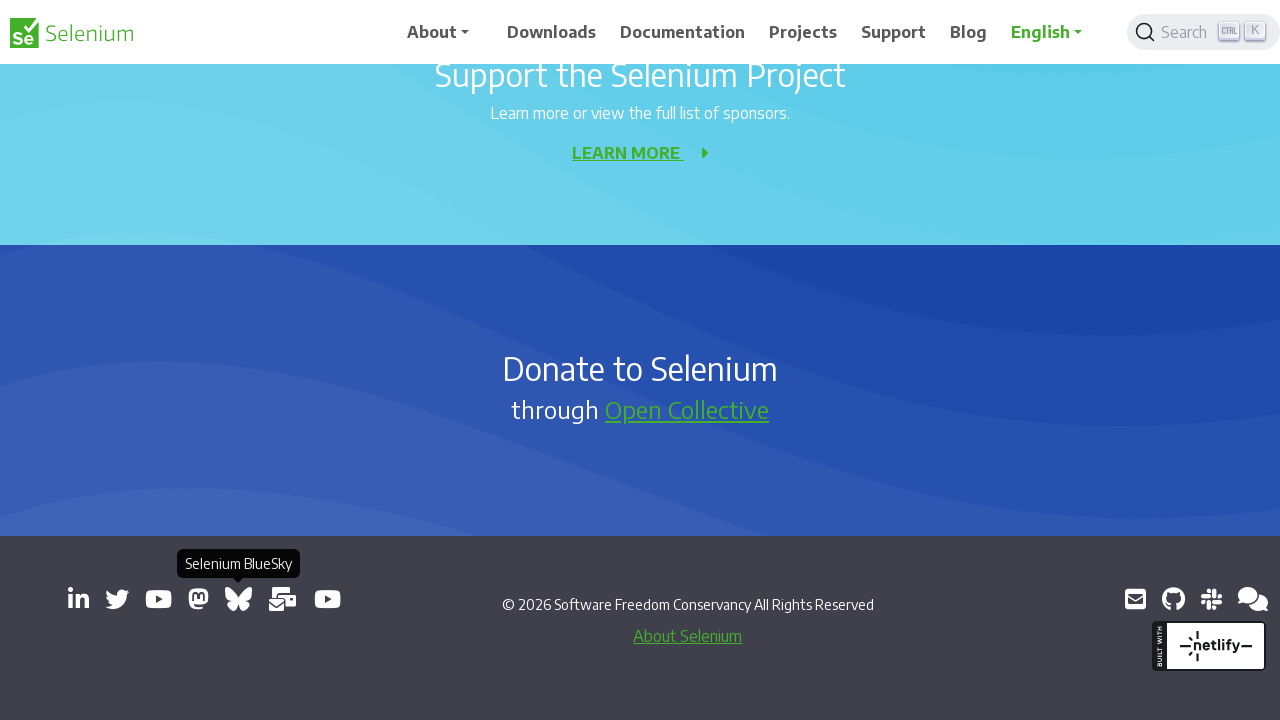

Retrieved href attribute from link: https://groups.google.com/group/selenium-users
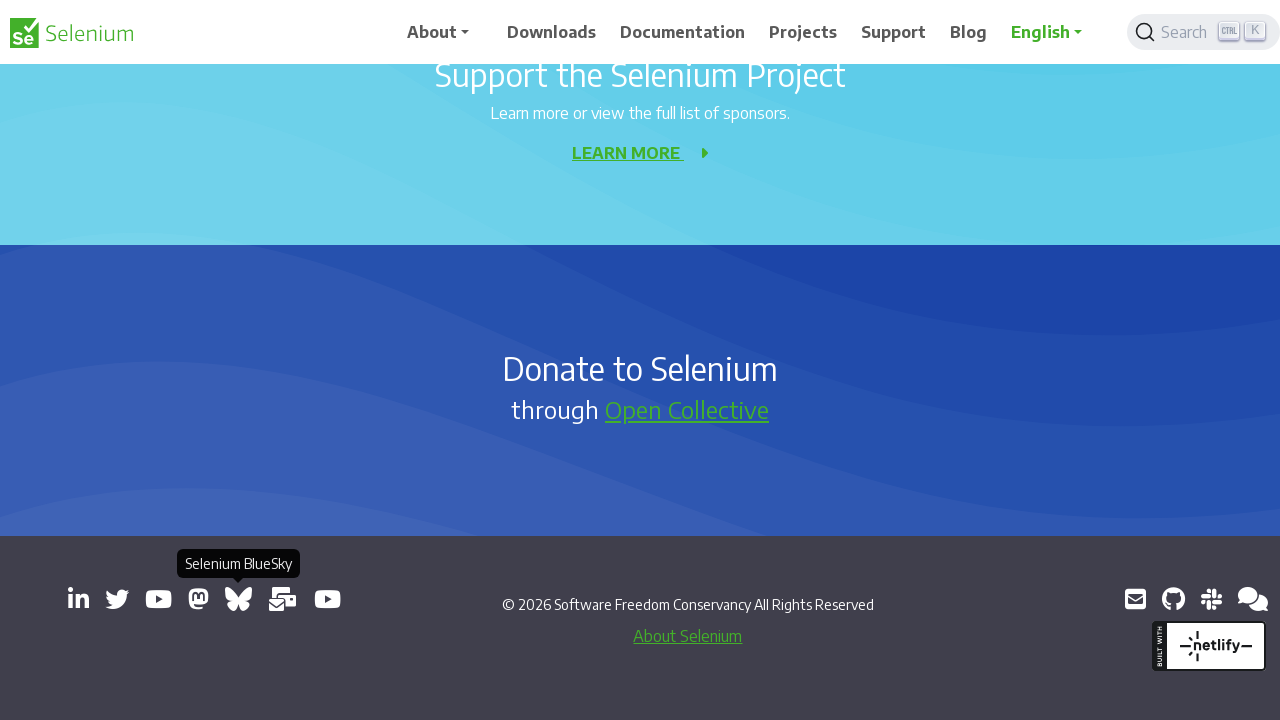

Clicked external link and new window/tab opened
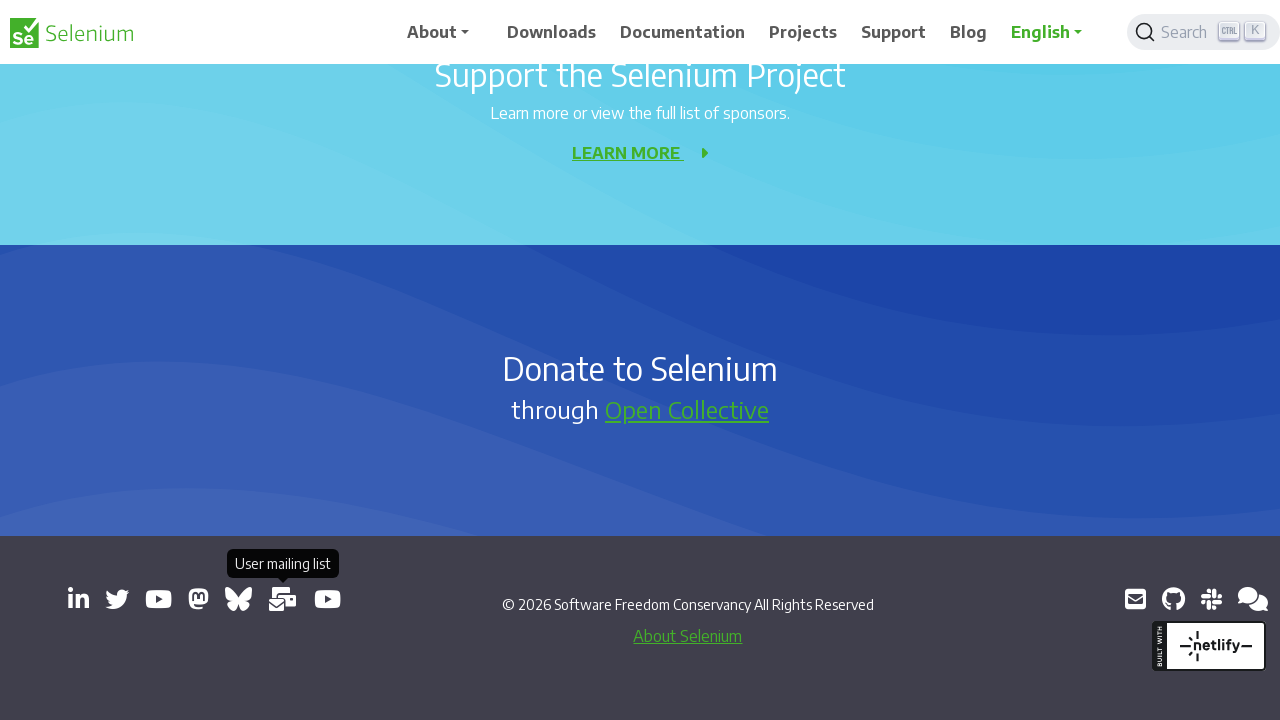

New page finished loading
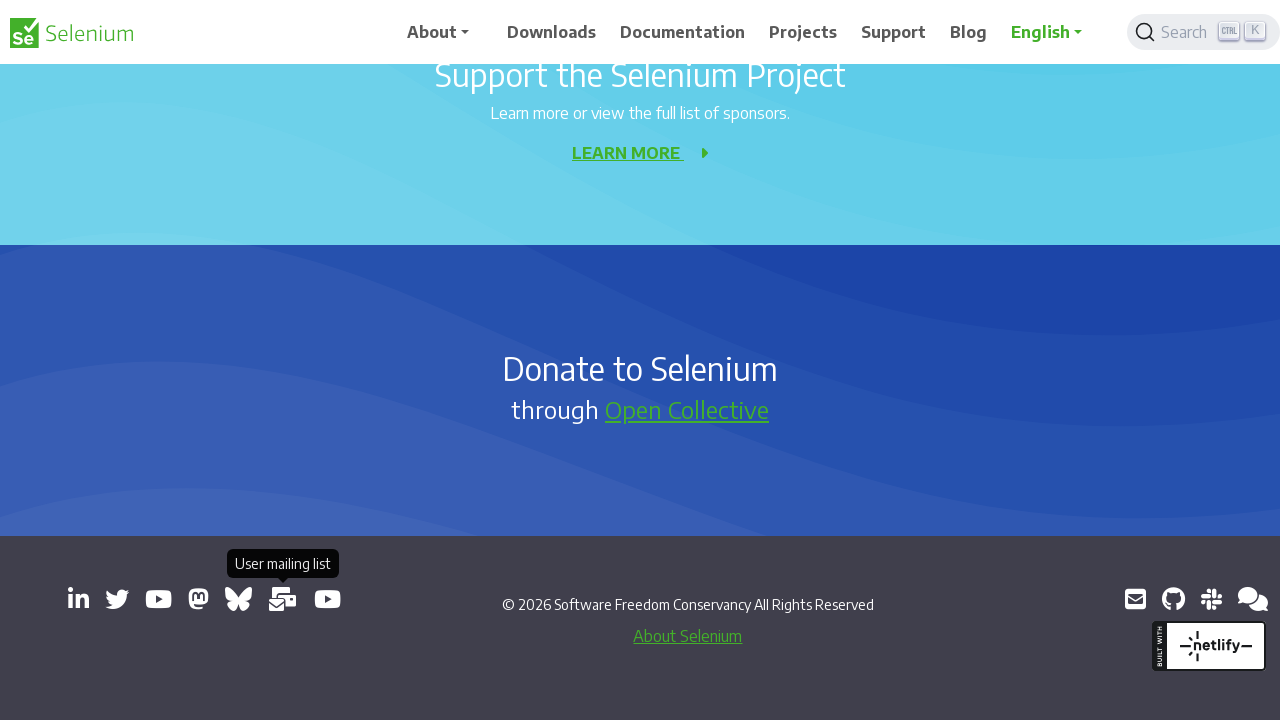

Verified new page opened with title: Selenium Users - Google Groups
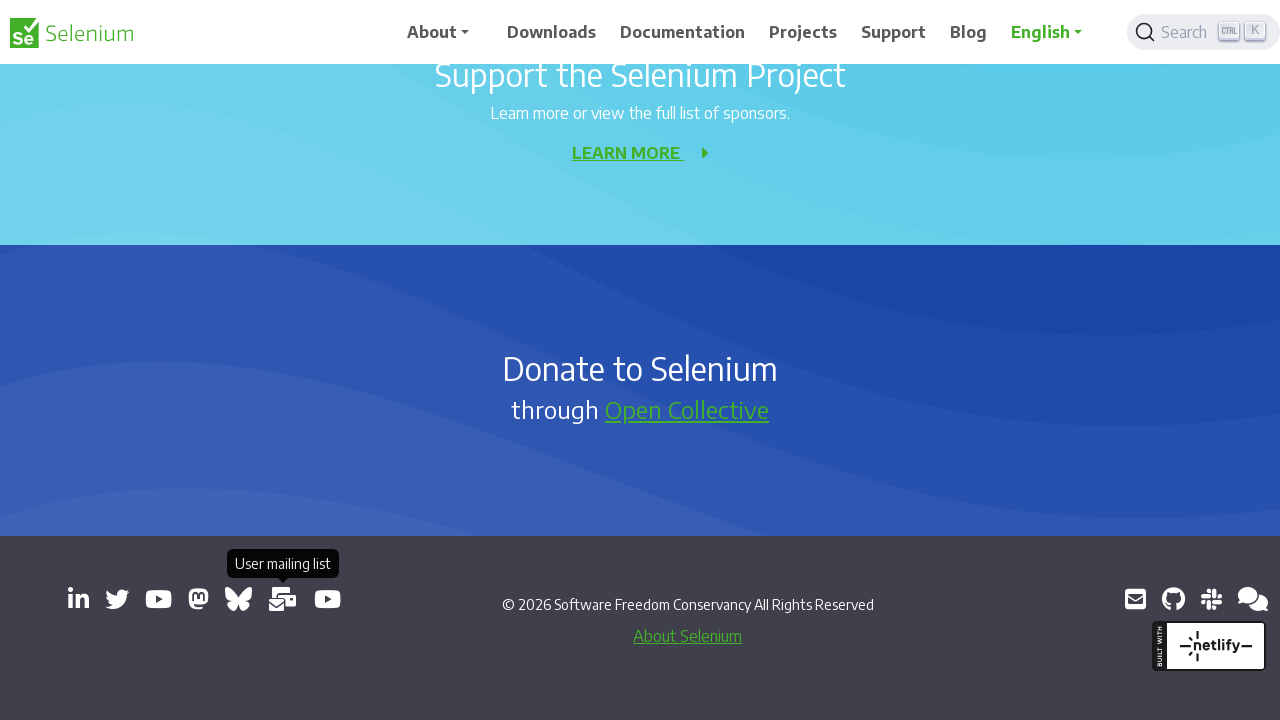

Closed new page and switched back to main window
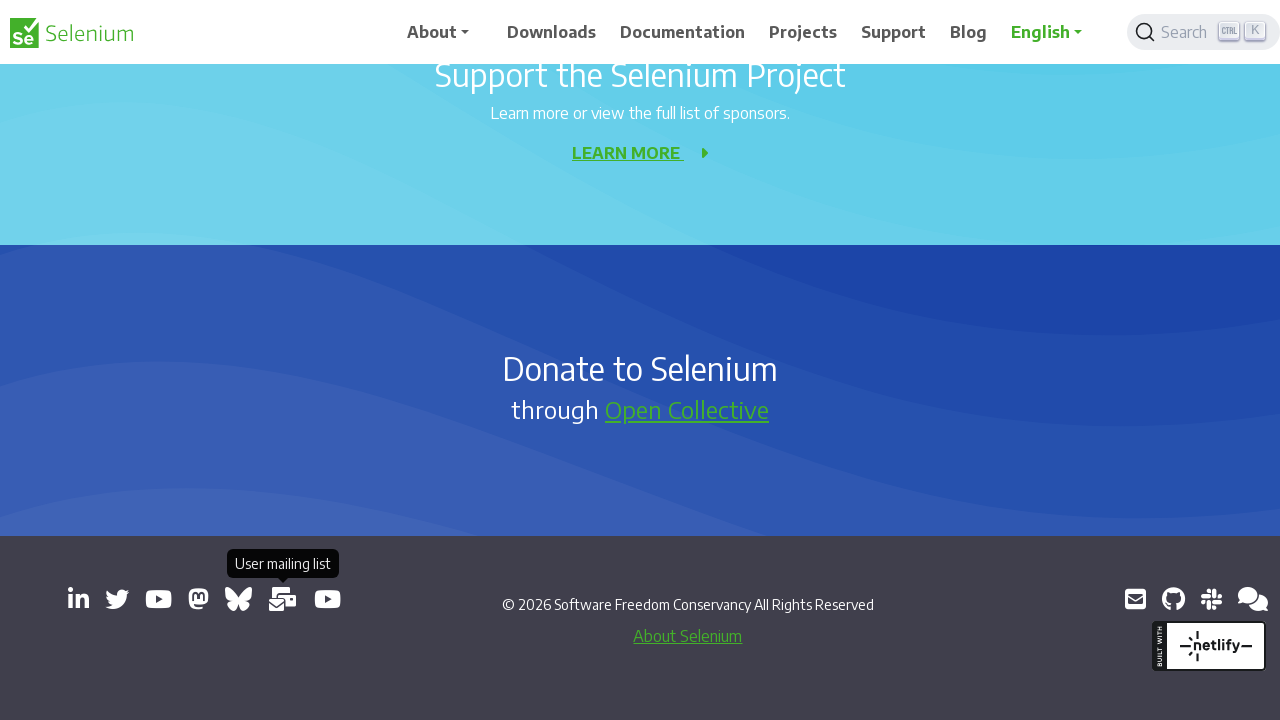

Retrieved href attribute from link: https://www.youtube.com/channel/UCbDlgX_613xNMrDqCe3QNEw
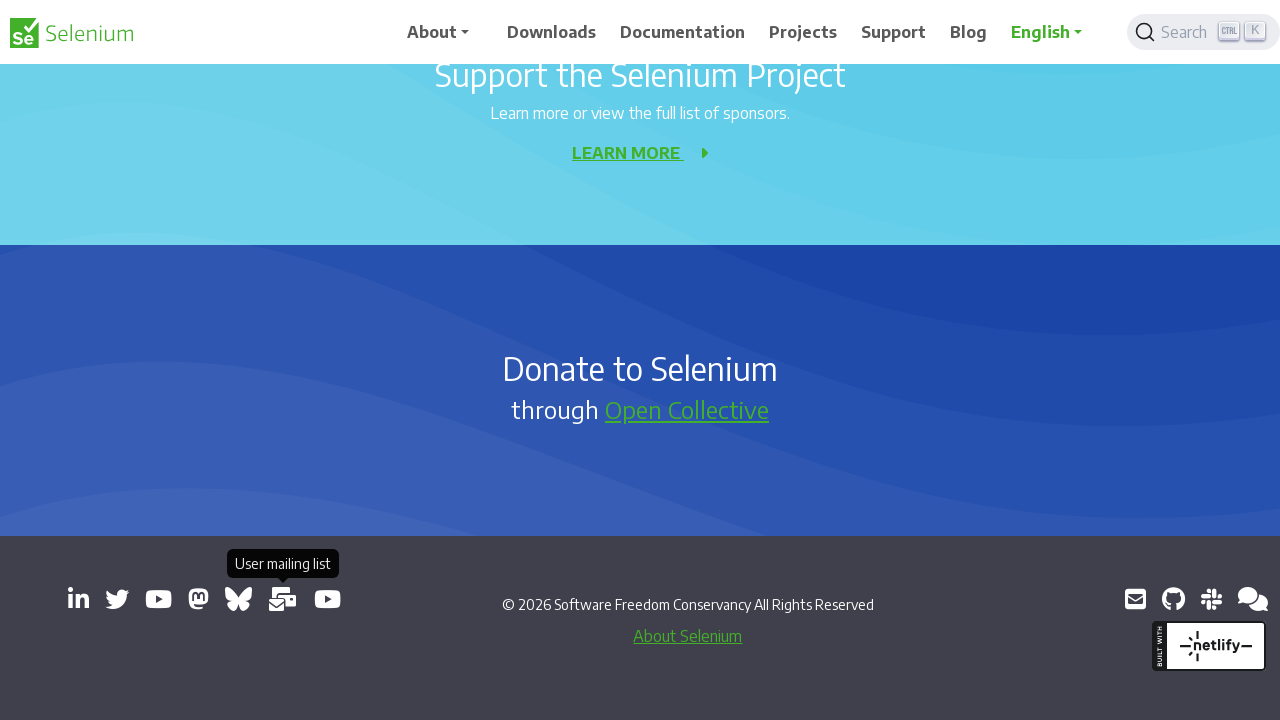

Clicked external link and new window/tab opened
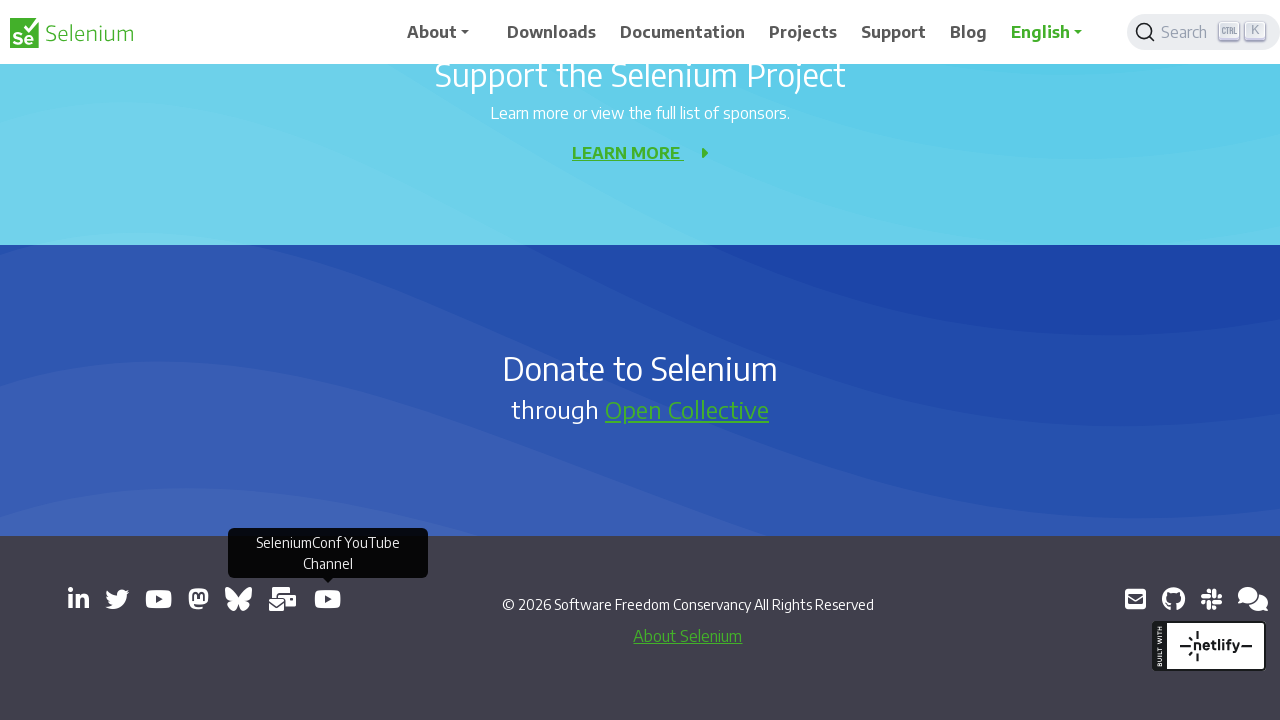

New page finished loading
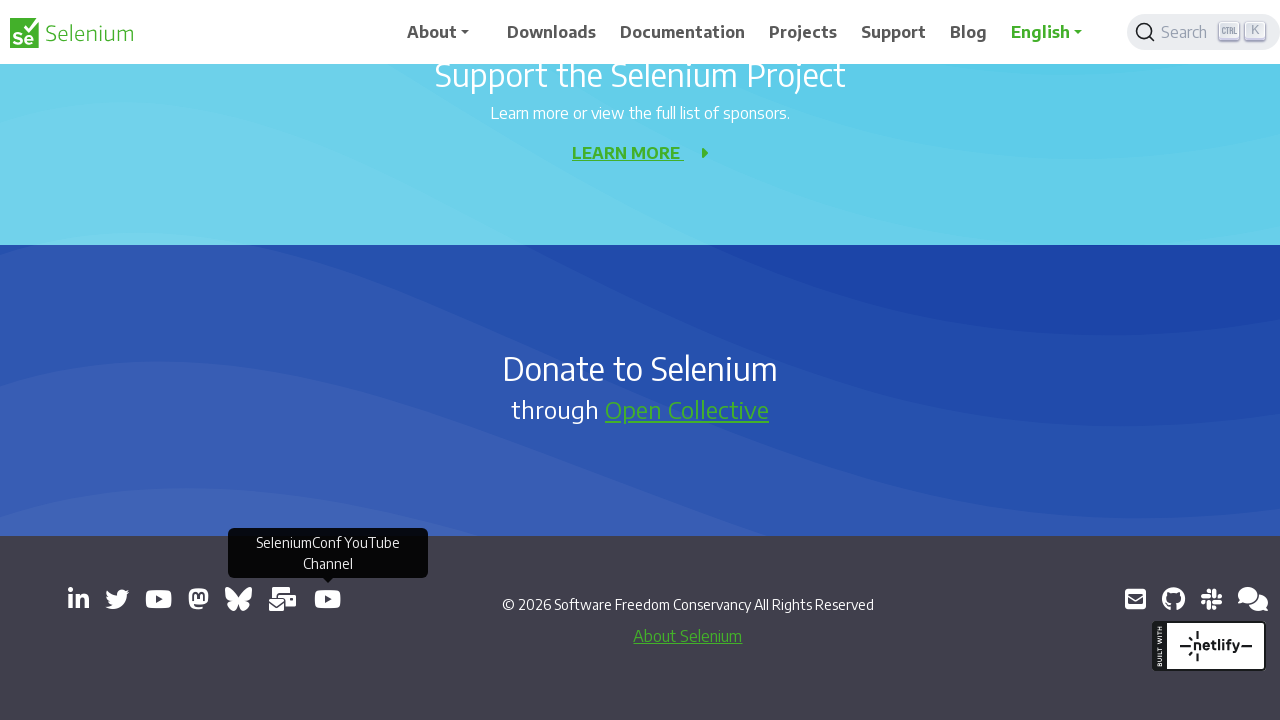

Verified new page opened with title: Selenium Conference - YouTube
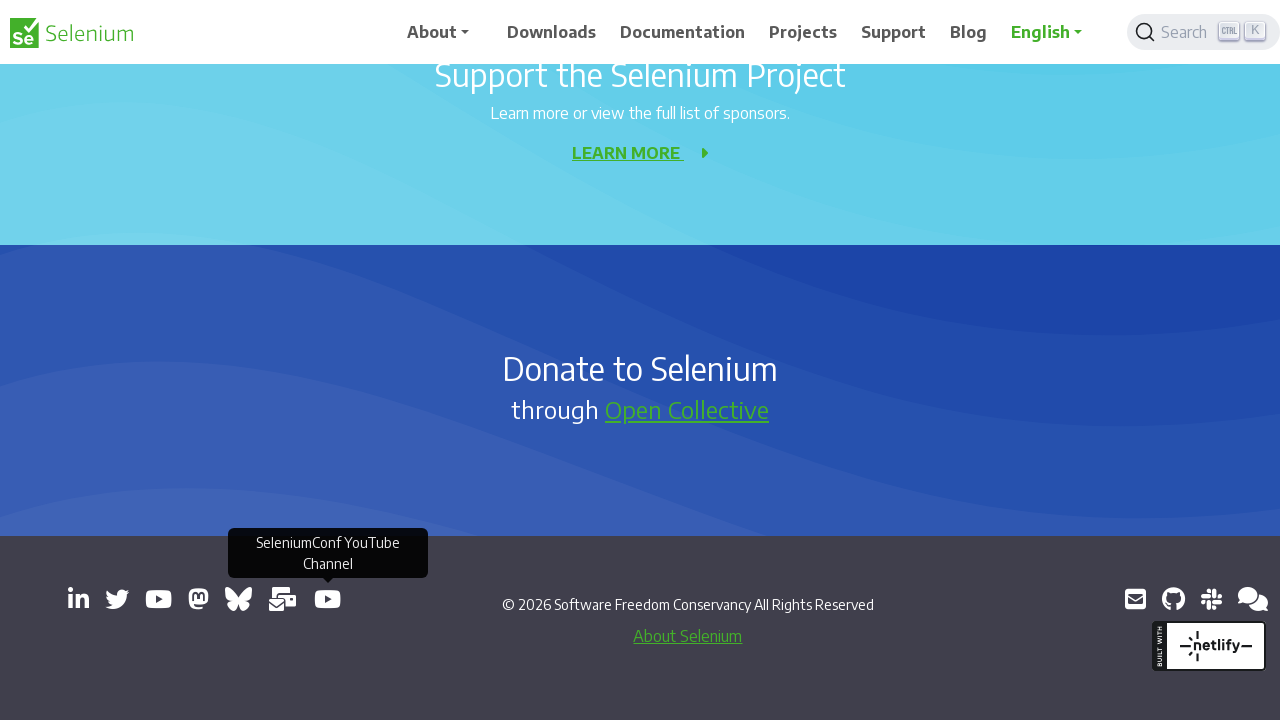

Closed new page and switched back to main window
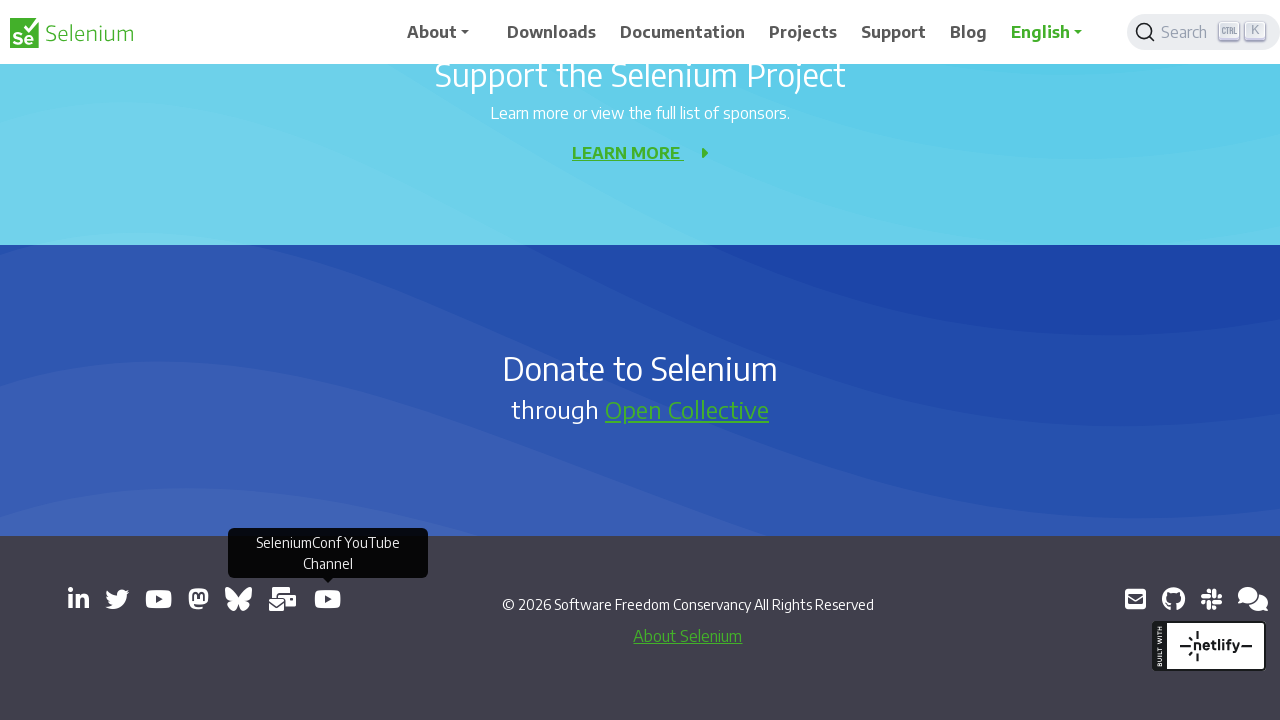

Retrieved href attribute from link: mailto:selenium@sfconservancy.org
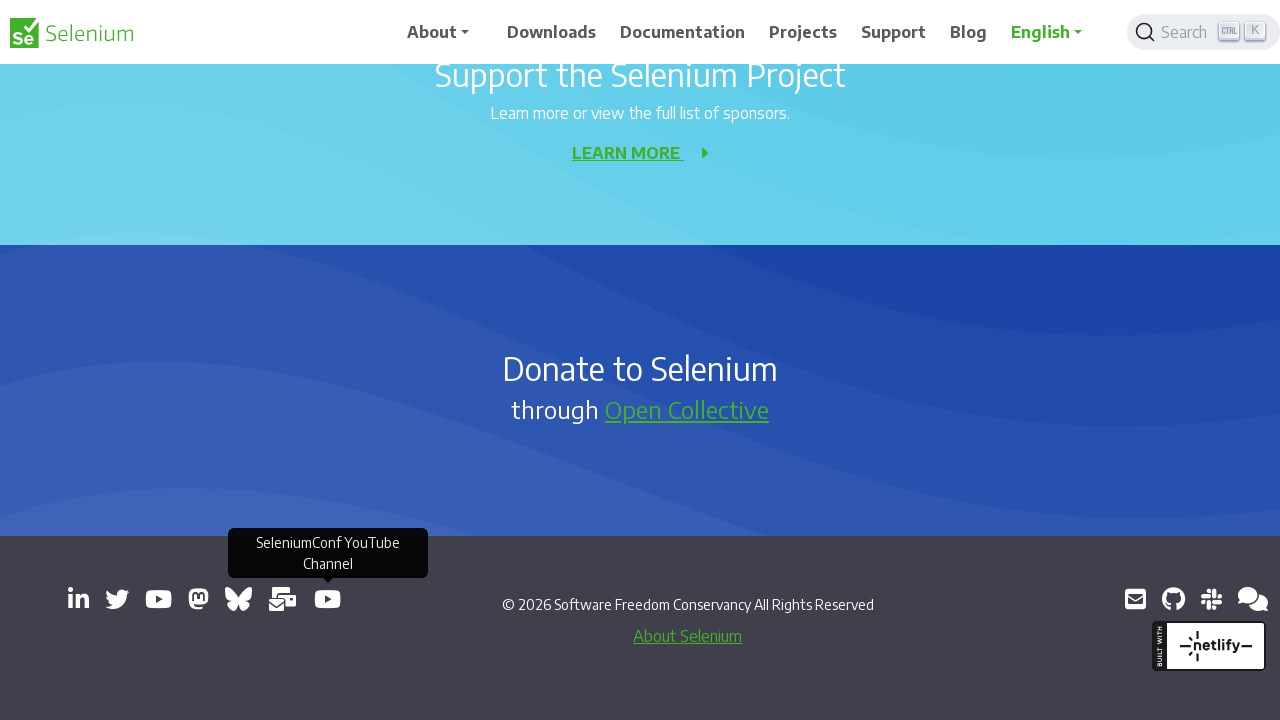

Retrieved href attribute from link: https://github.com/seleniumhq/selenium
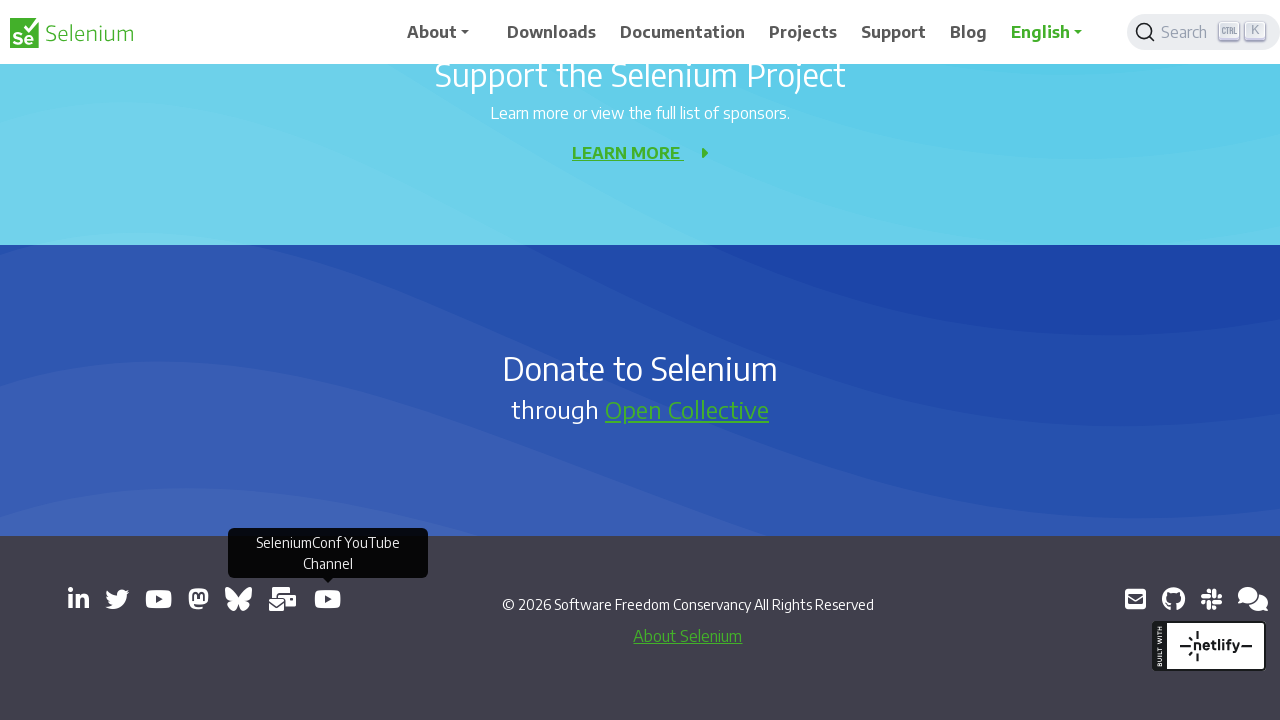

Clicked external link and new window/tab opened
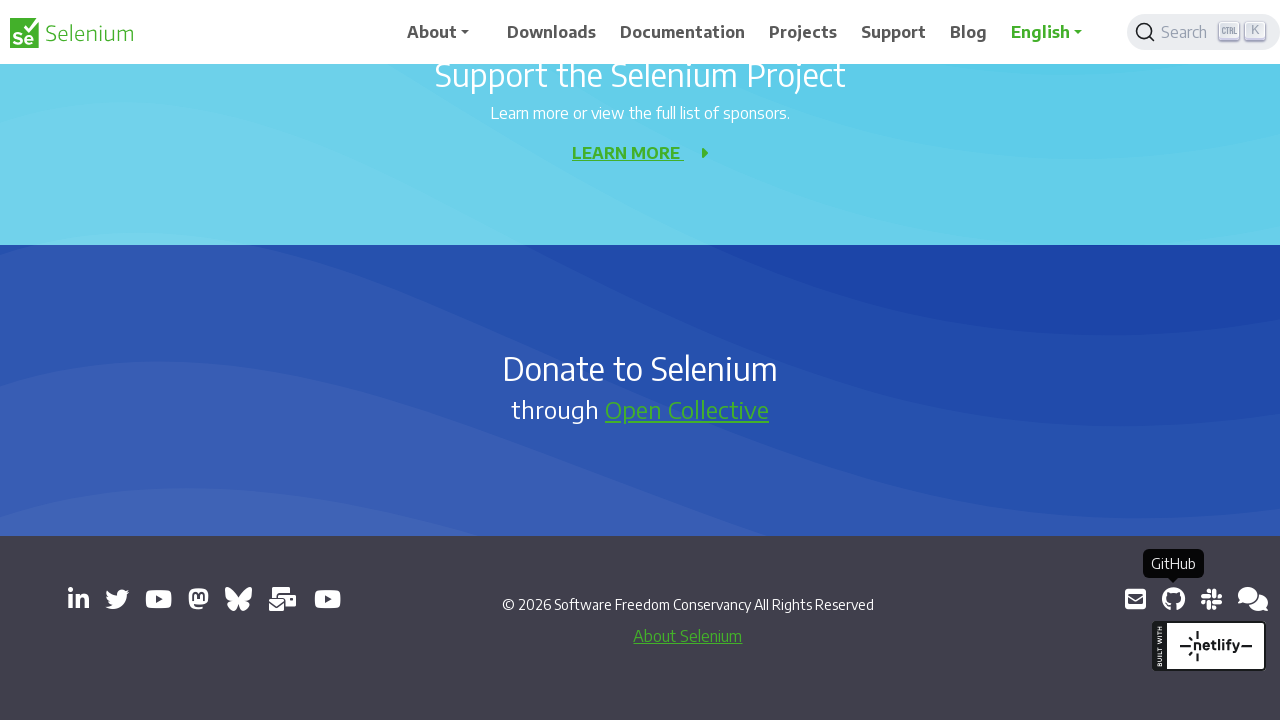

New page finished loading
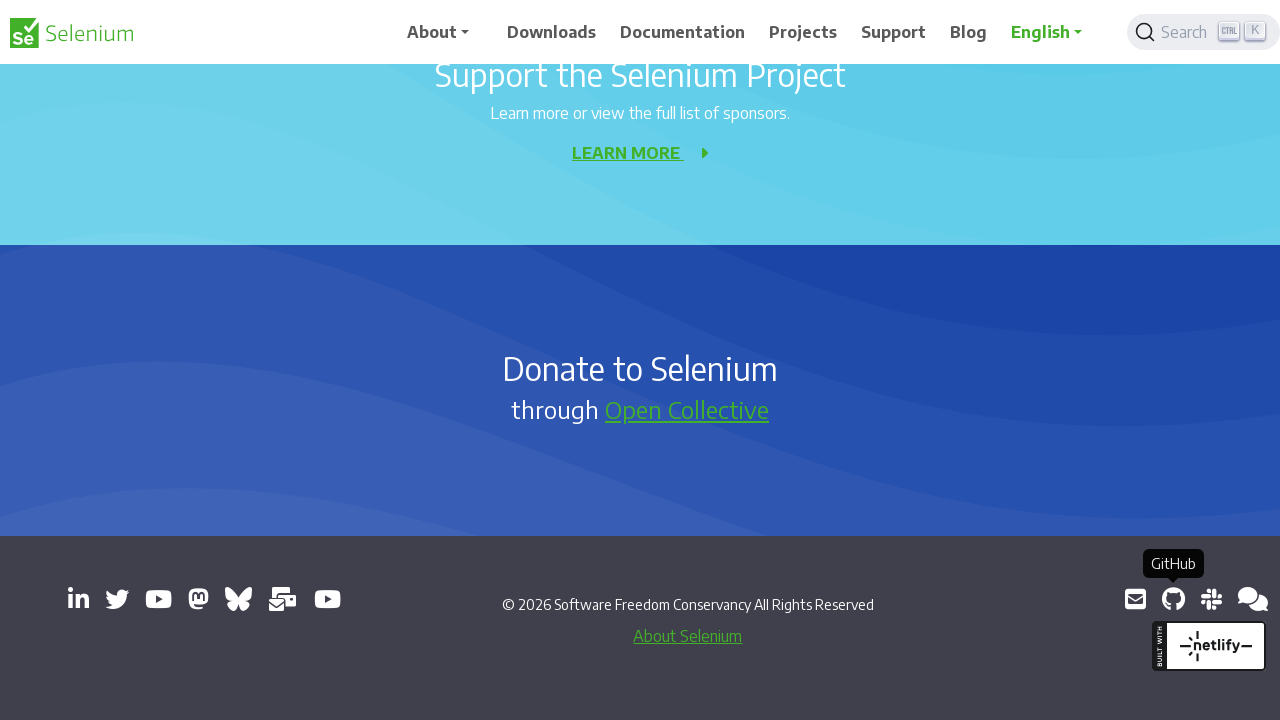

Verified new page opened with title: GitHub - SeleniumHQ/selenium: A browser automation framework and ecosystem.
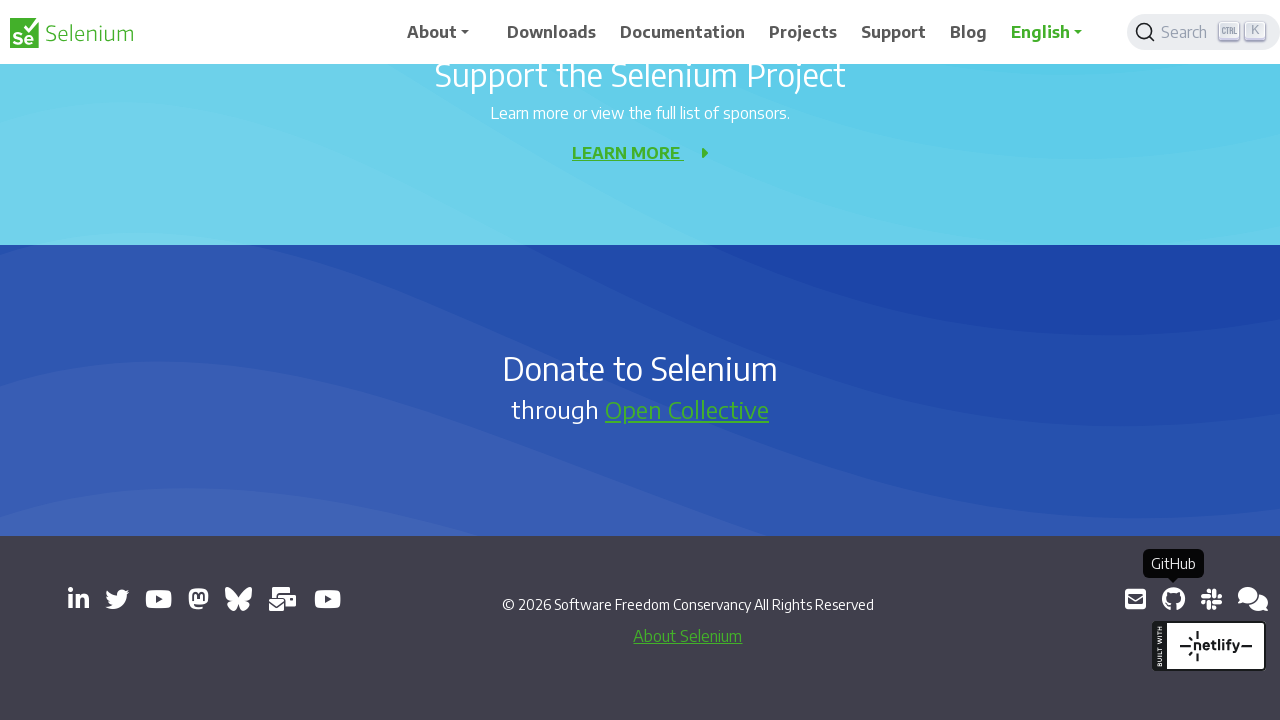

Closed new page and switched back to main window
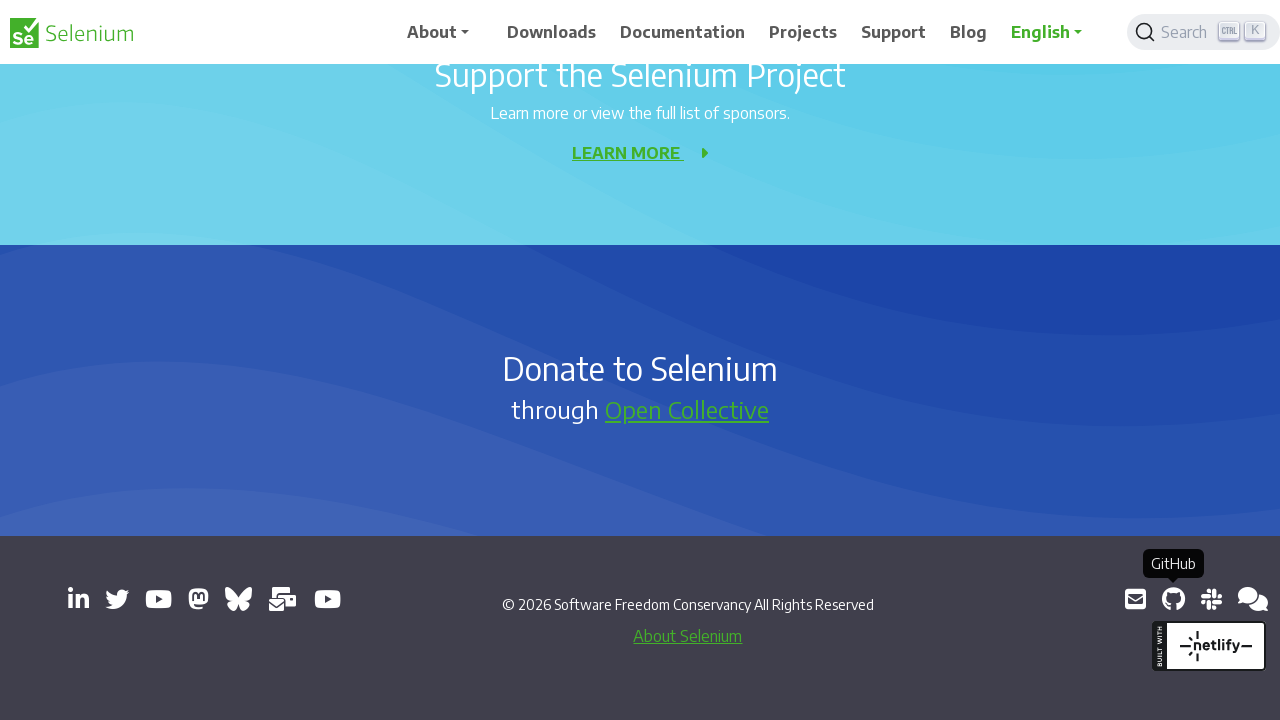

Retrieved href attribute from link: https://inviter.co/seleniumhq
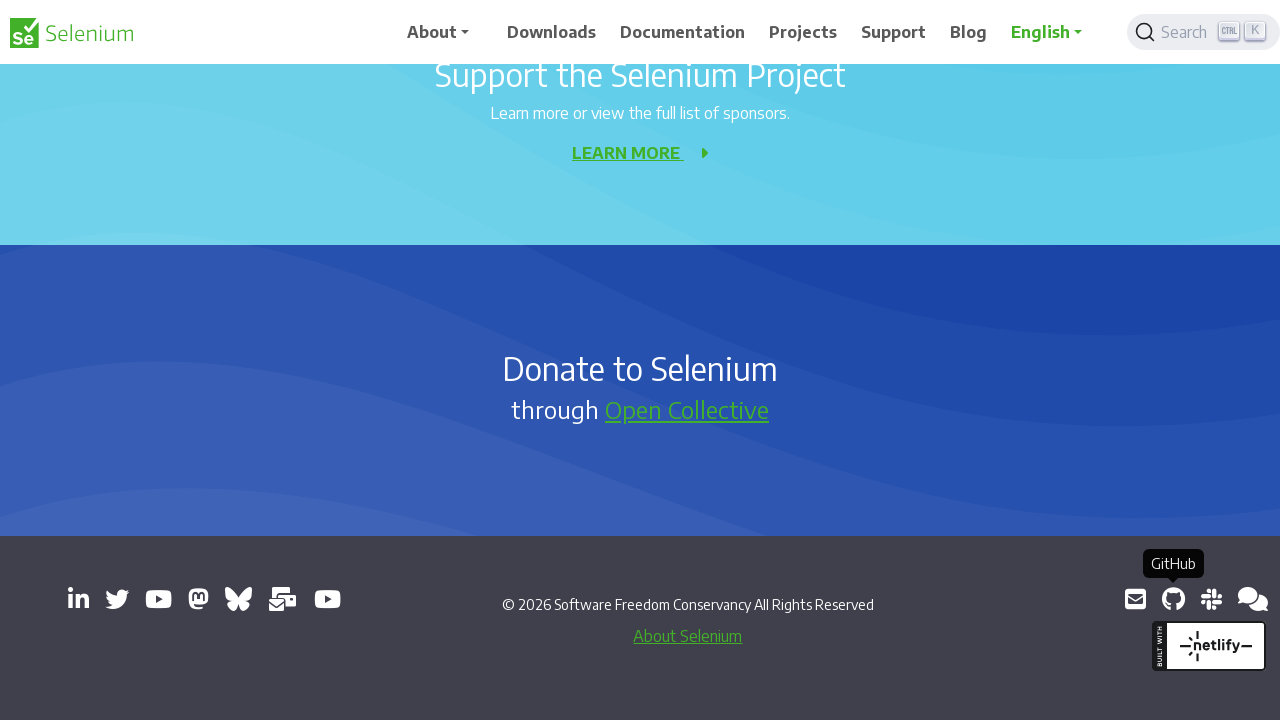

Clicked external link and new window/tab opened
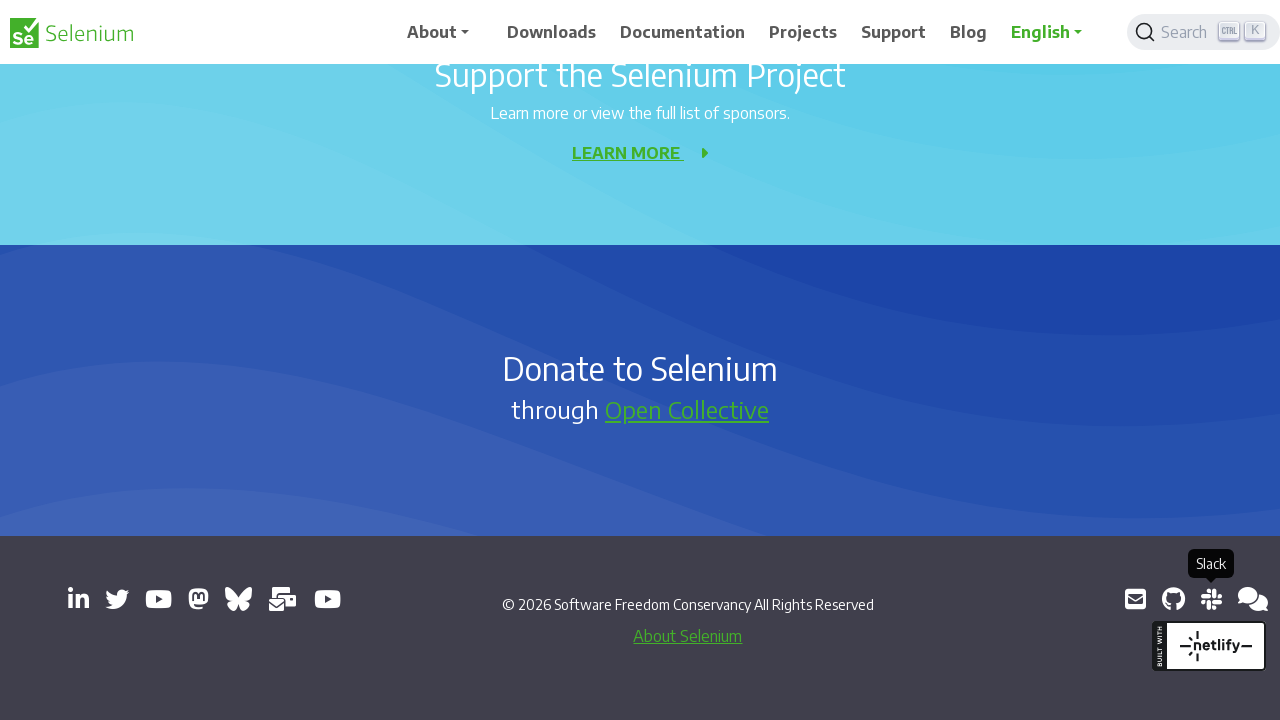

New page finished loading
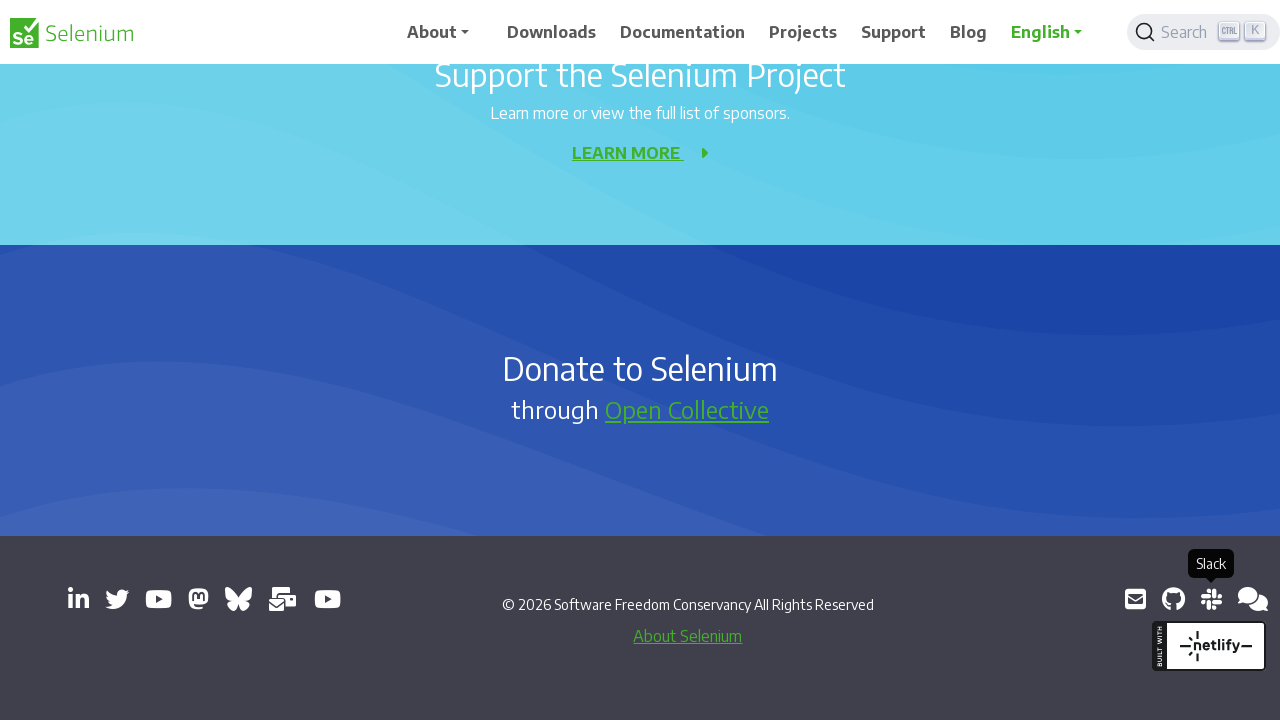

Verified new page opened with title: 
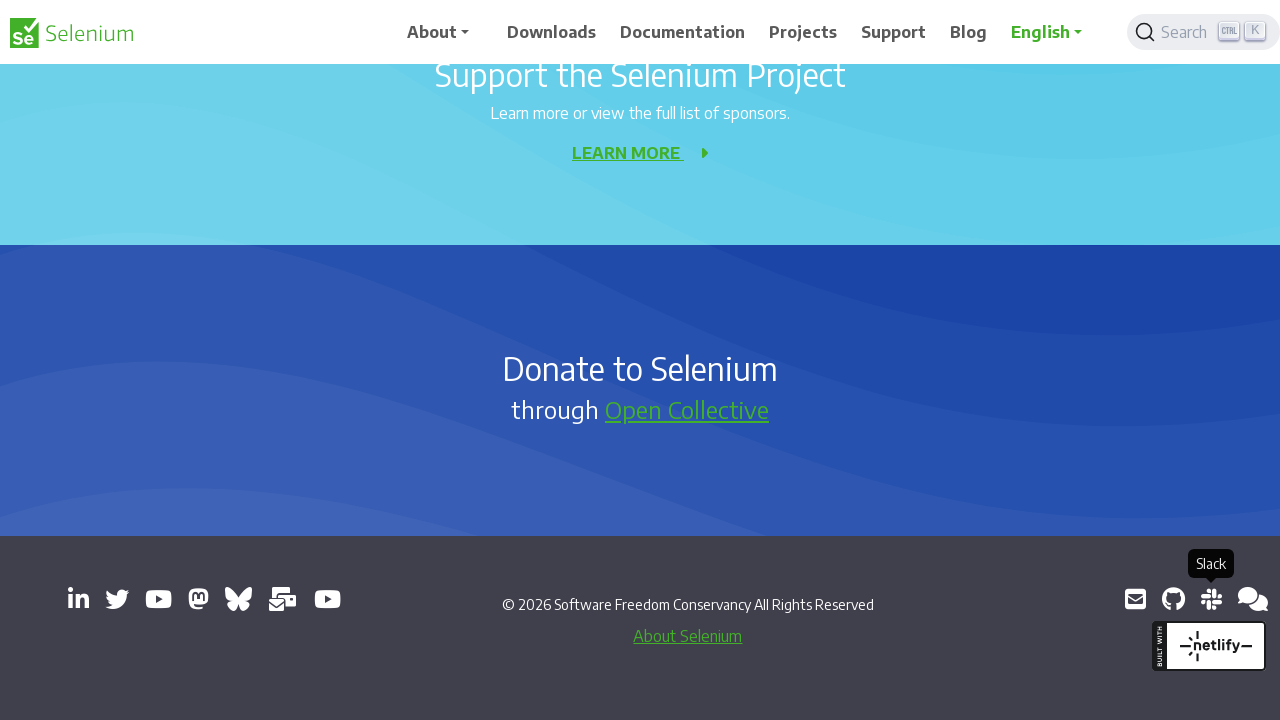

Closed new page and switched back to main window
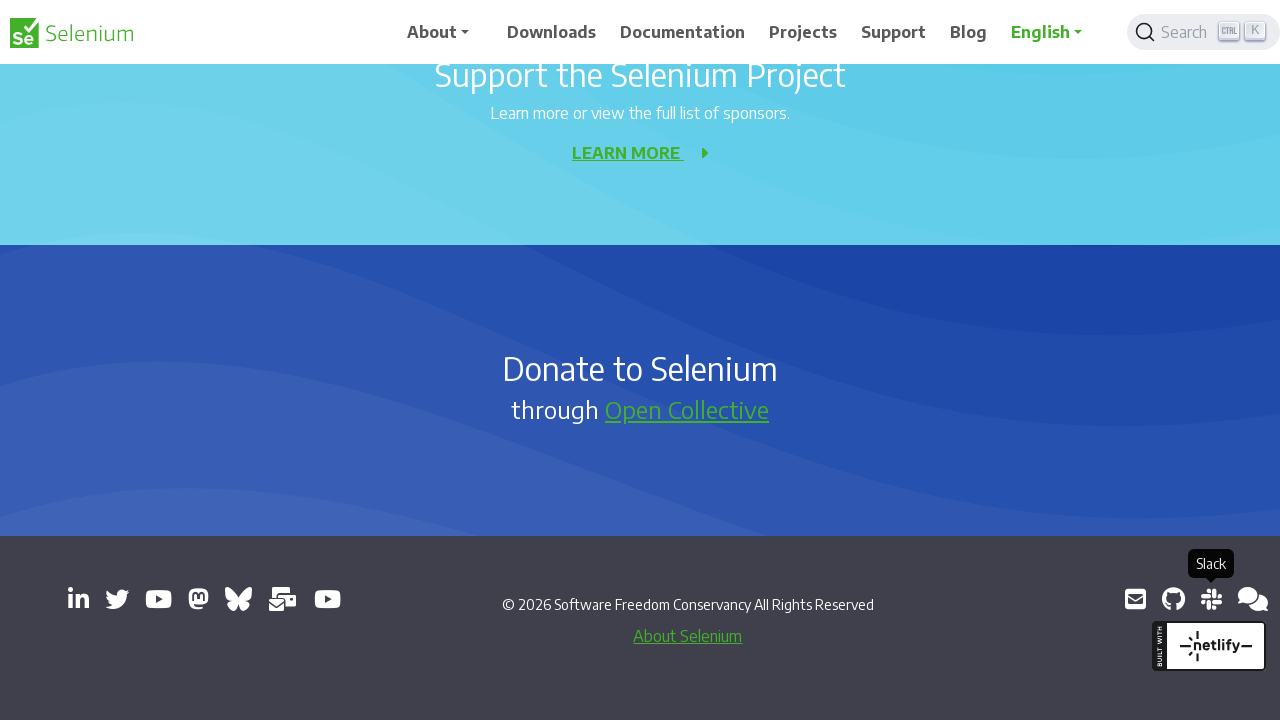

Retrieved href attribute from link: https://web.libera.chat/#selenium
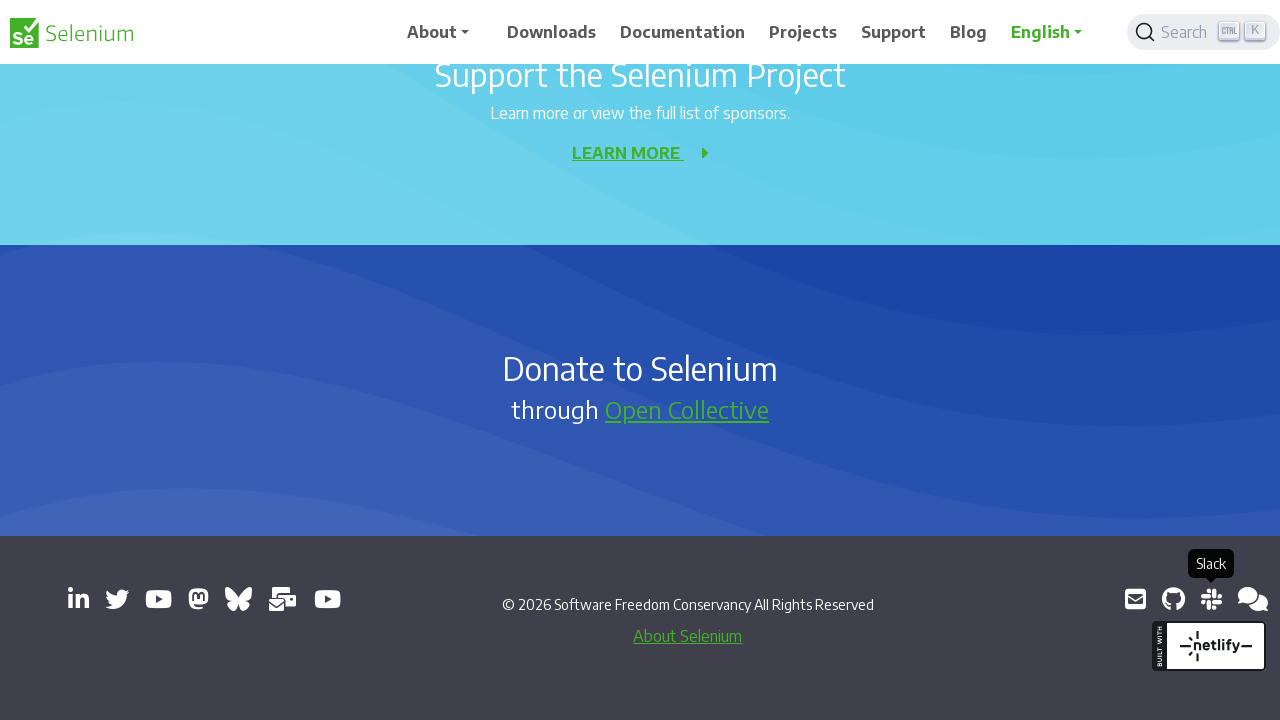

Clicked external link and new window/tab opened
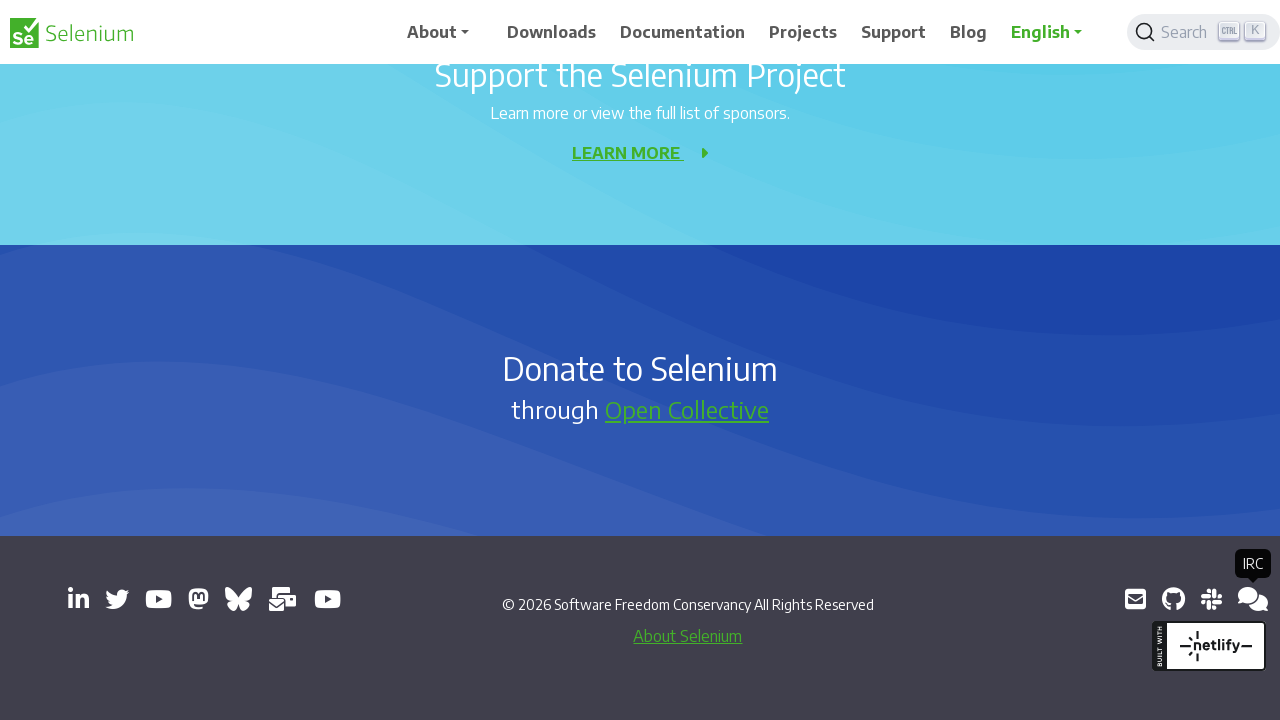

New page finished loading
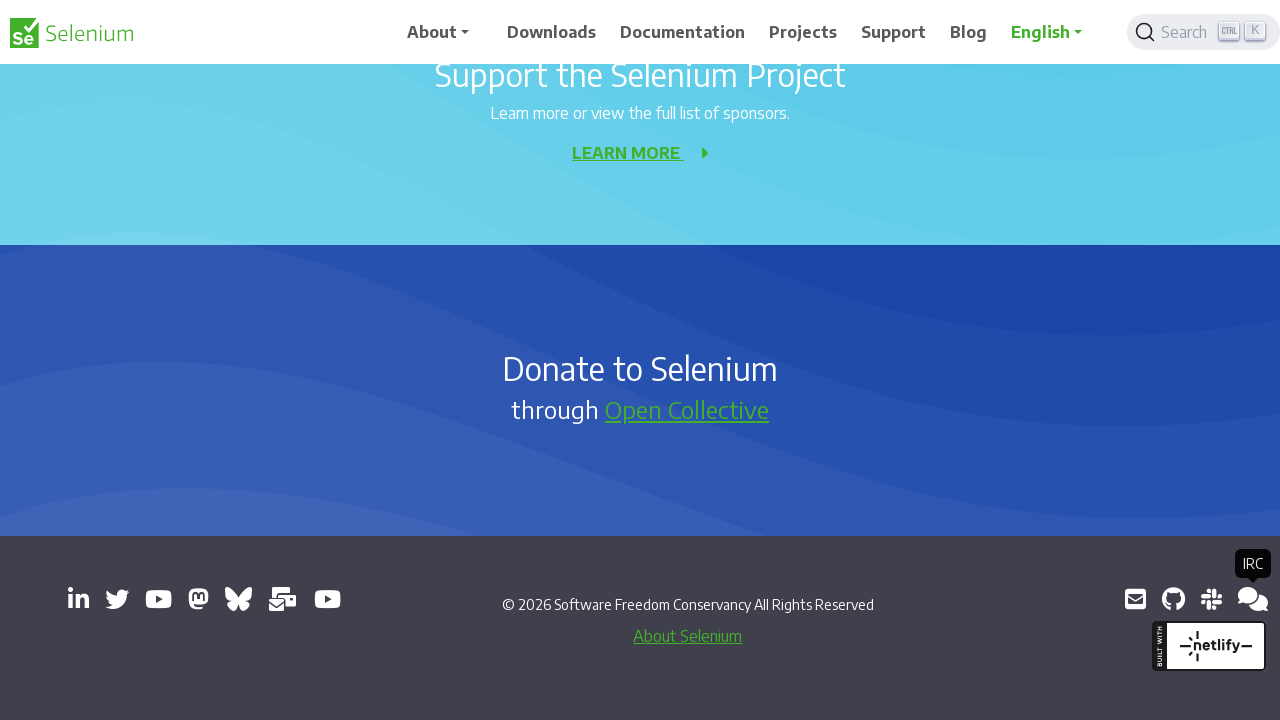

Verified new page opened with title: Libera.Chat
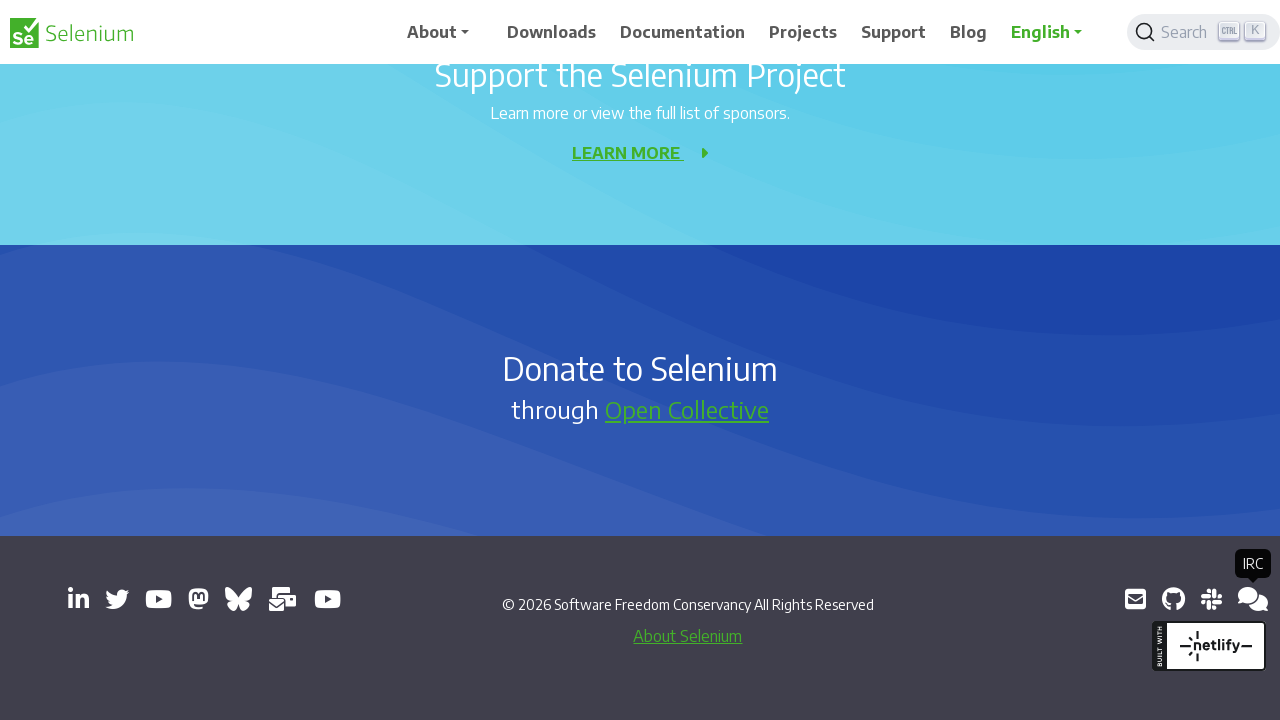

Closed new page and switched back to main window
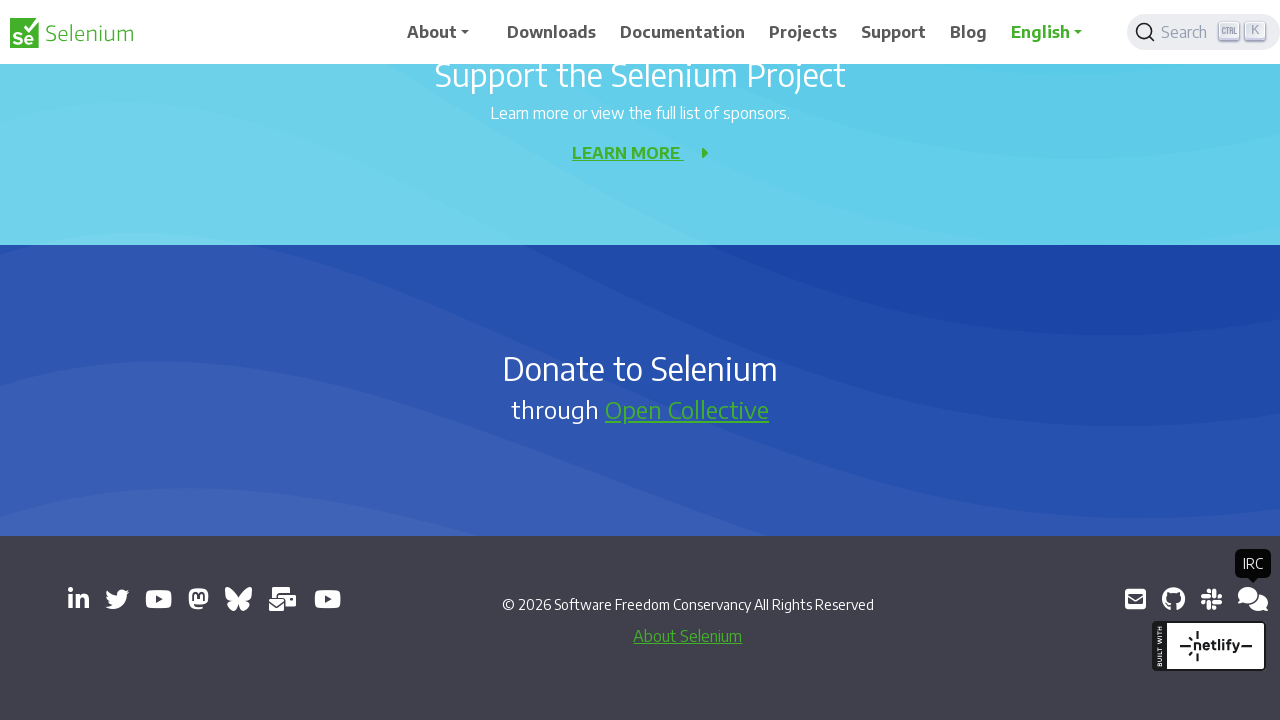

Retrieved href attribute from link: https://groups.google.com/g/selenium-developers
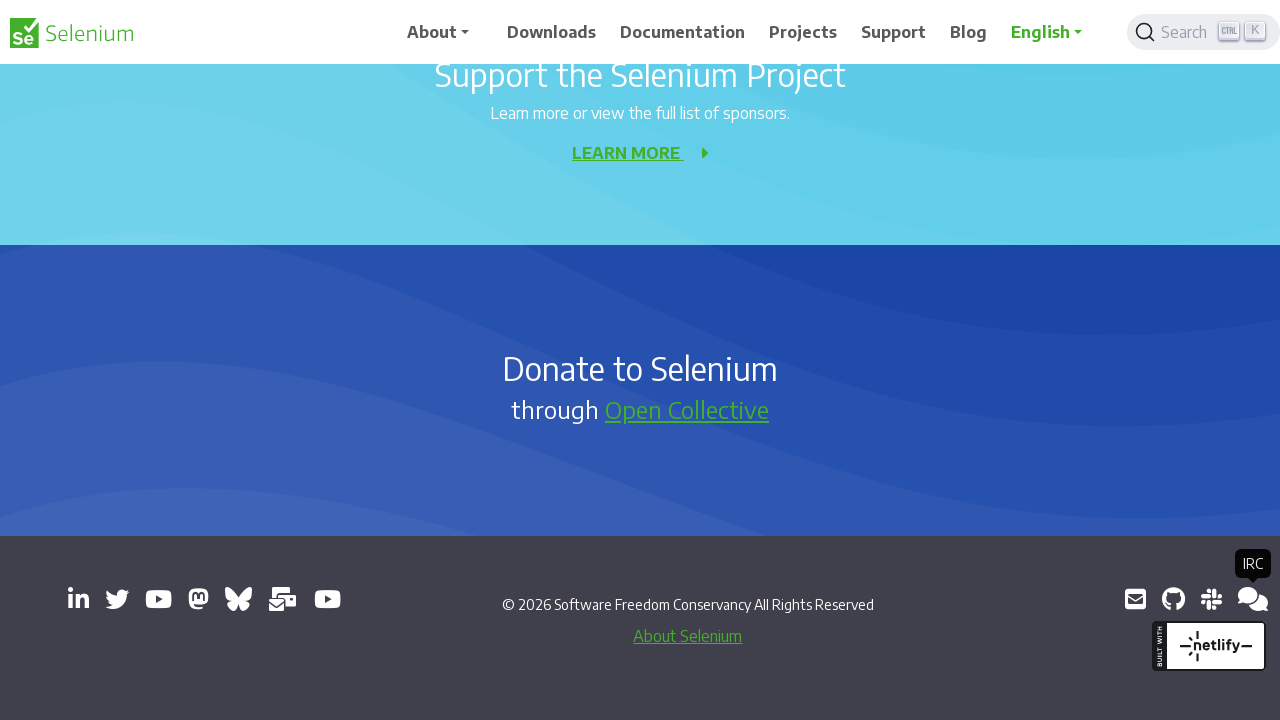

Clicked external link and new window/tab opened
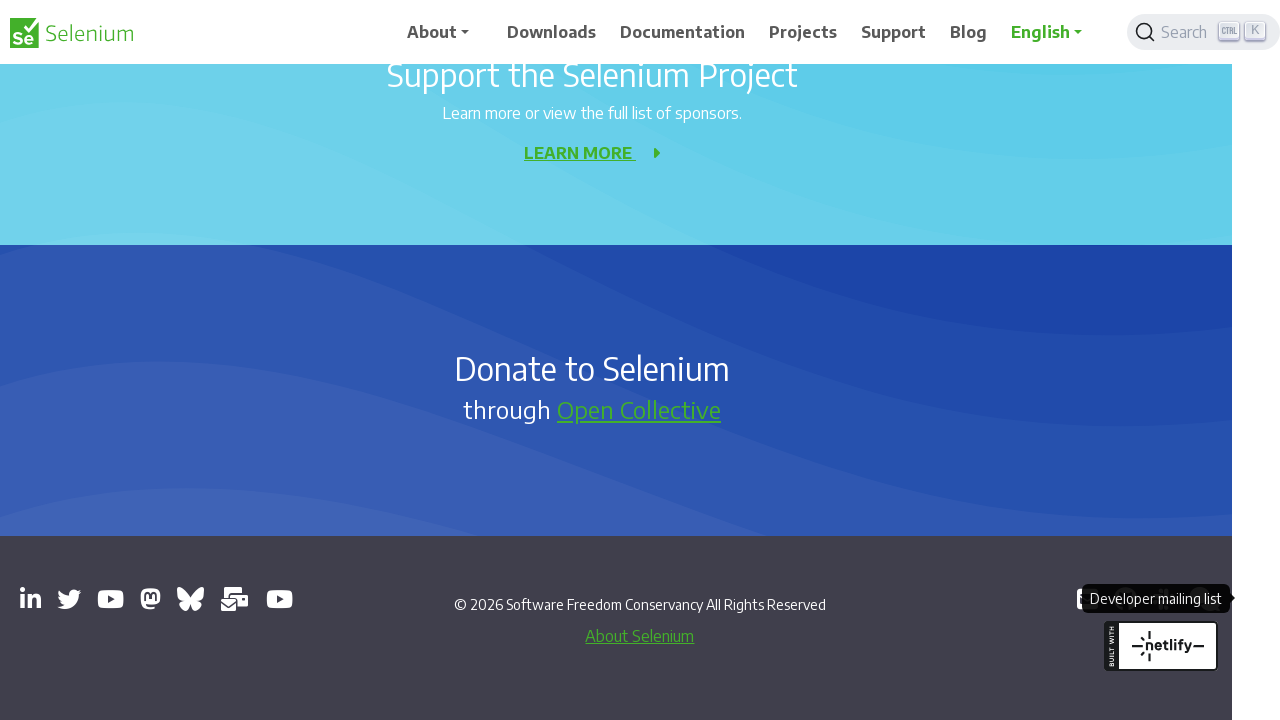

New page finished loading
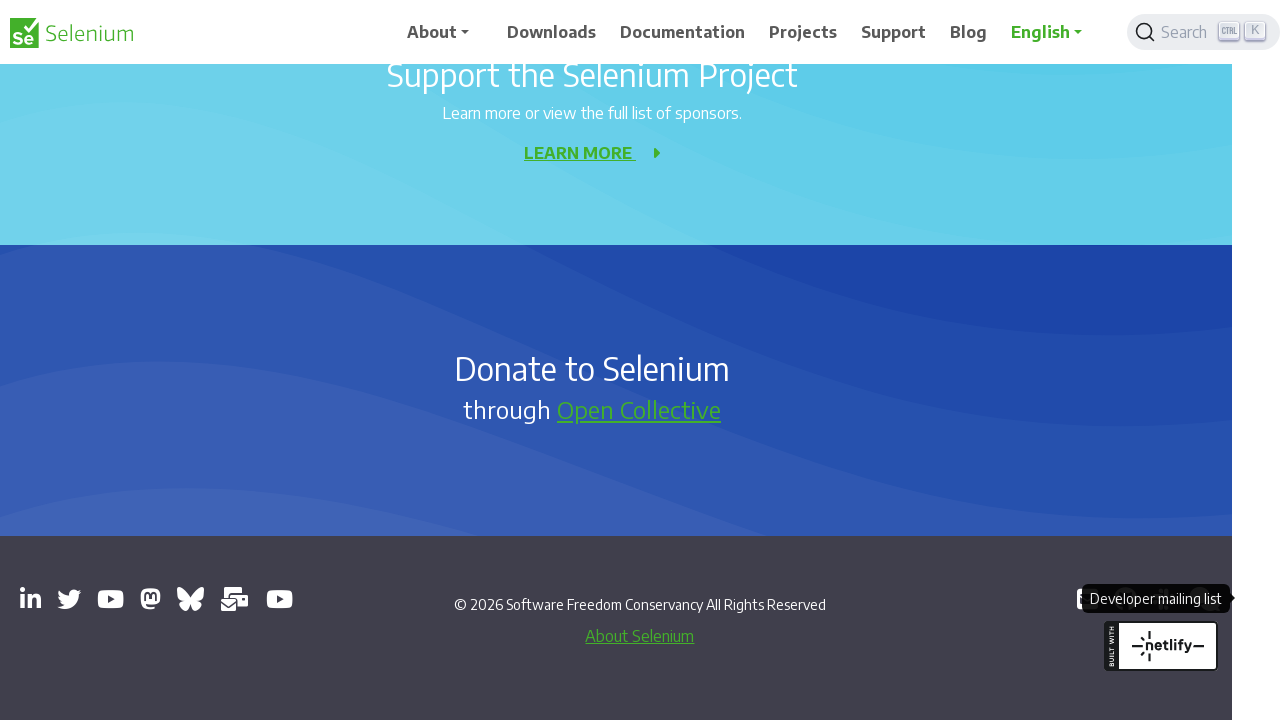

Verified new page opened with title: Selenium Developers - Google Groups
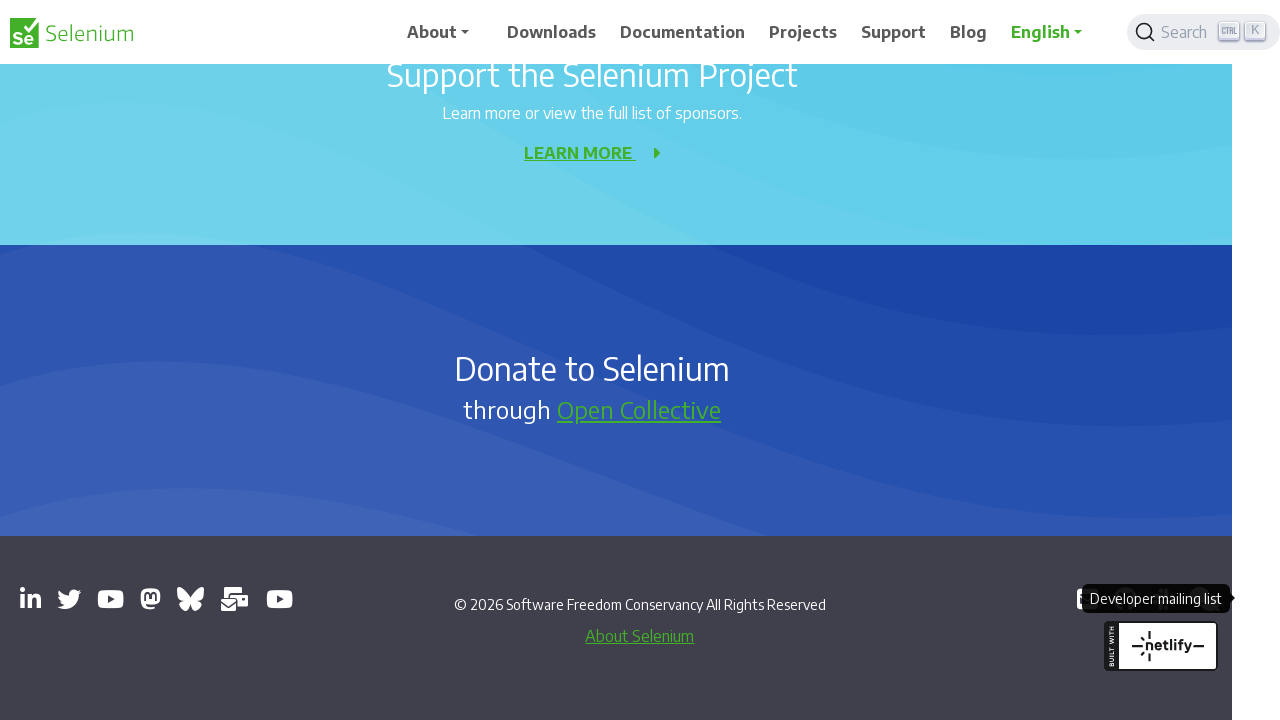

Closed new page and switched back to main window
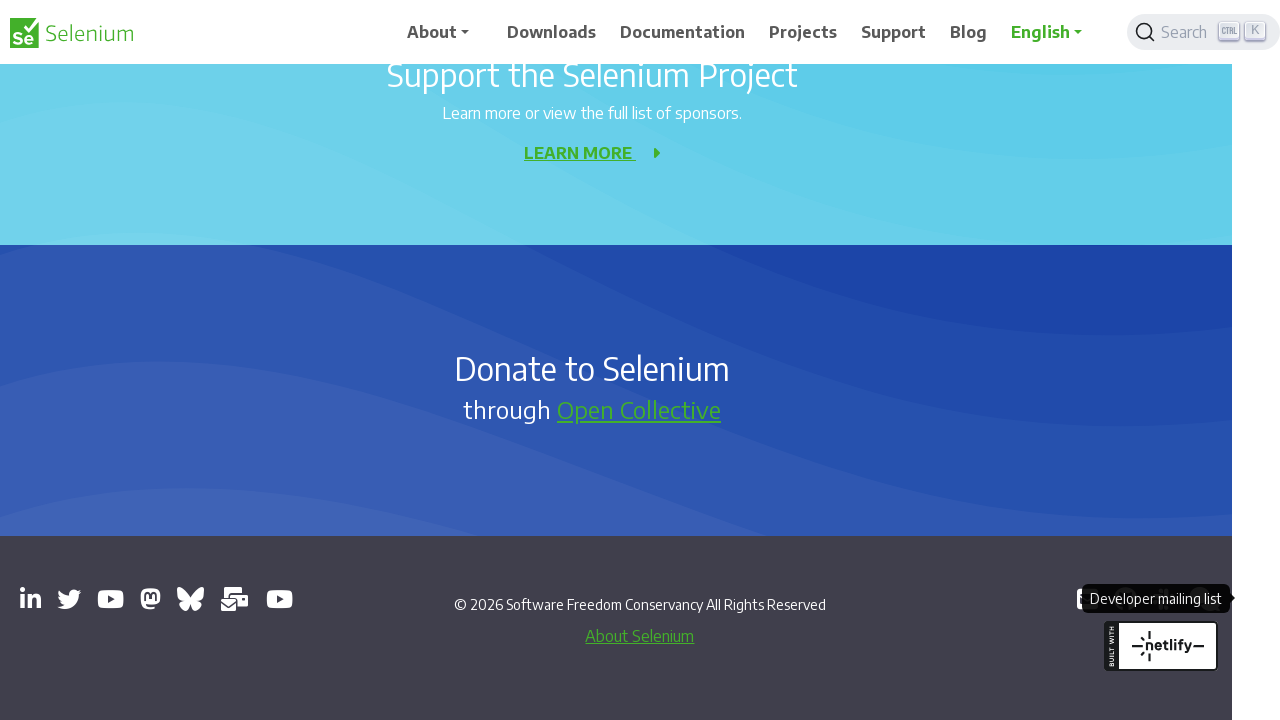

Confirmed return to main page with title: Selenium
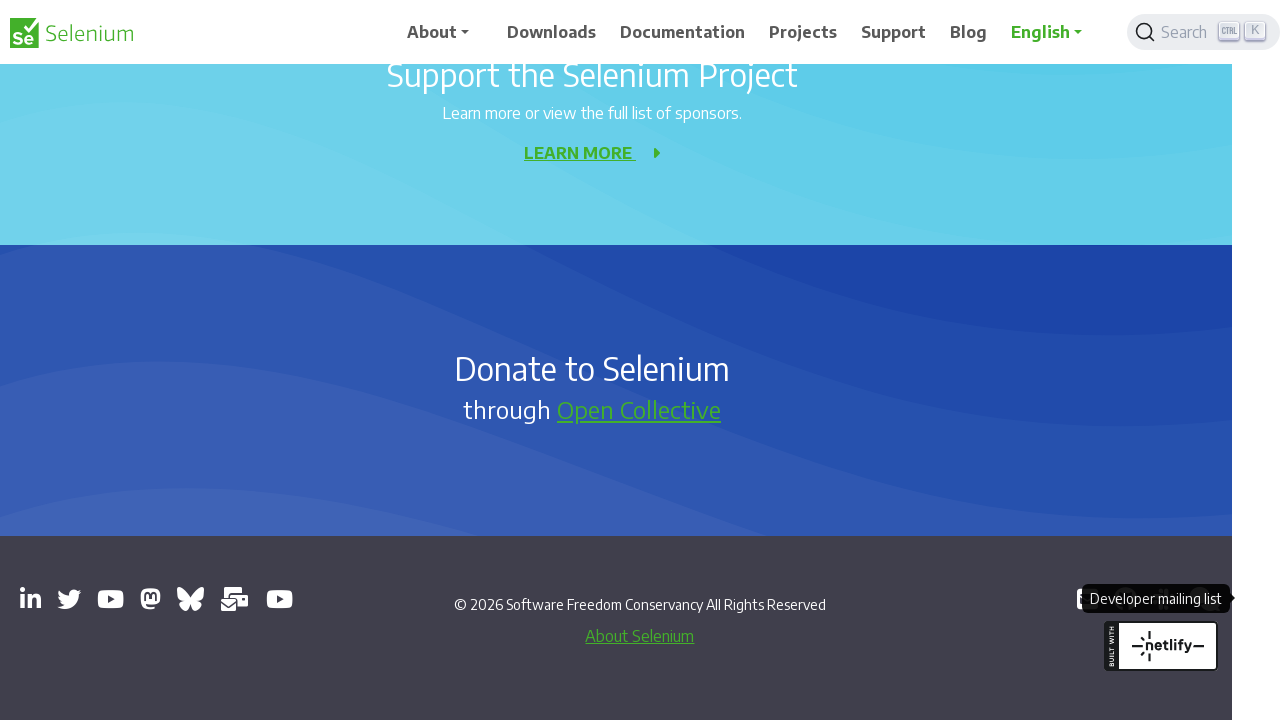

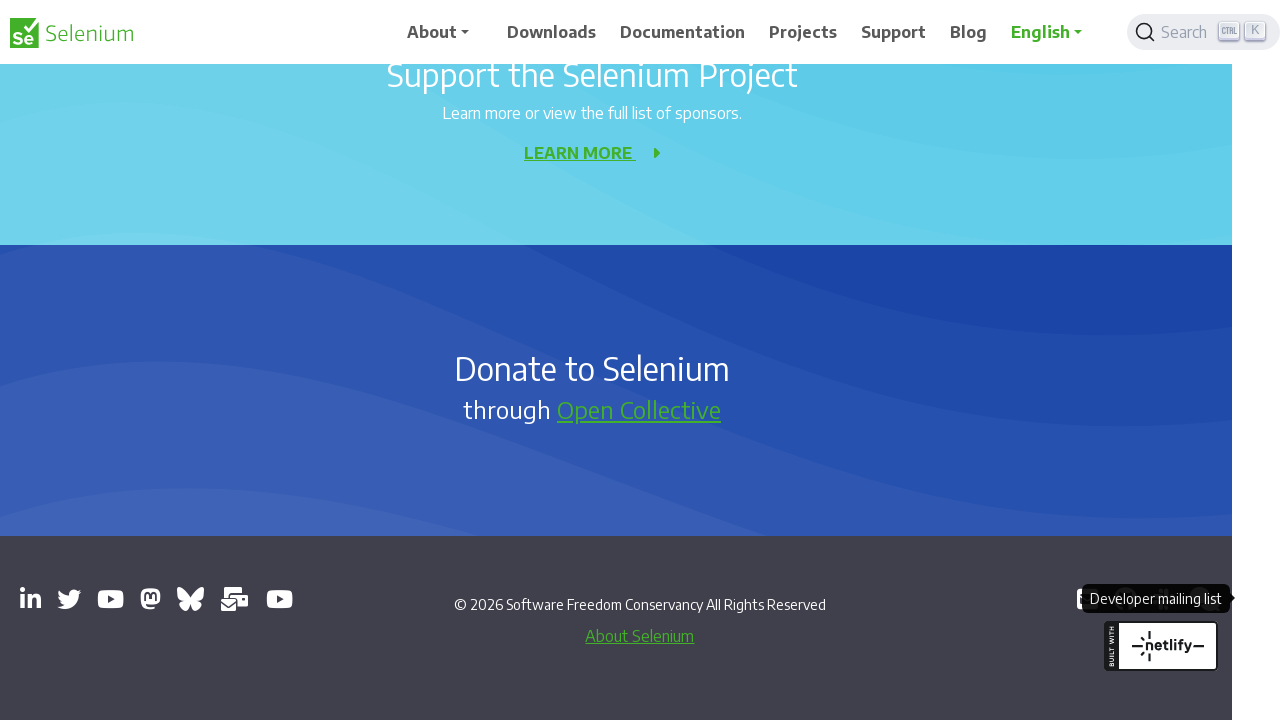